Tests infinite scroll functionality on a book listing page by repeatedly scrolling to the bottom of the page and waiting for new content to load until no more content appears.

Starting URL: https://booksbykilo.in/new-books

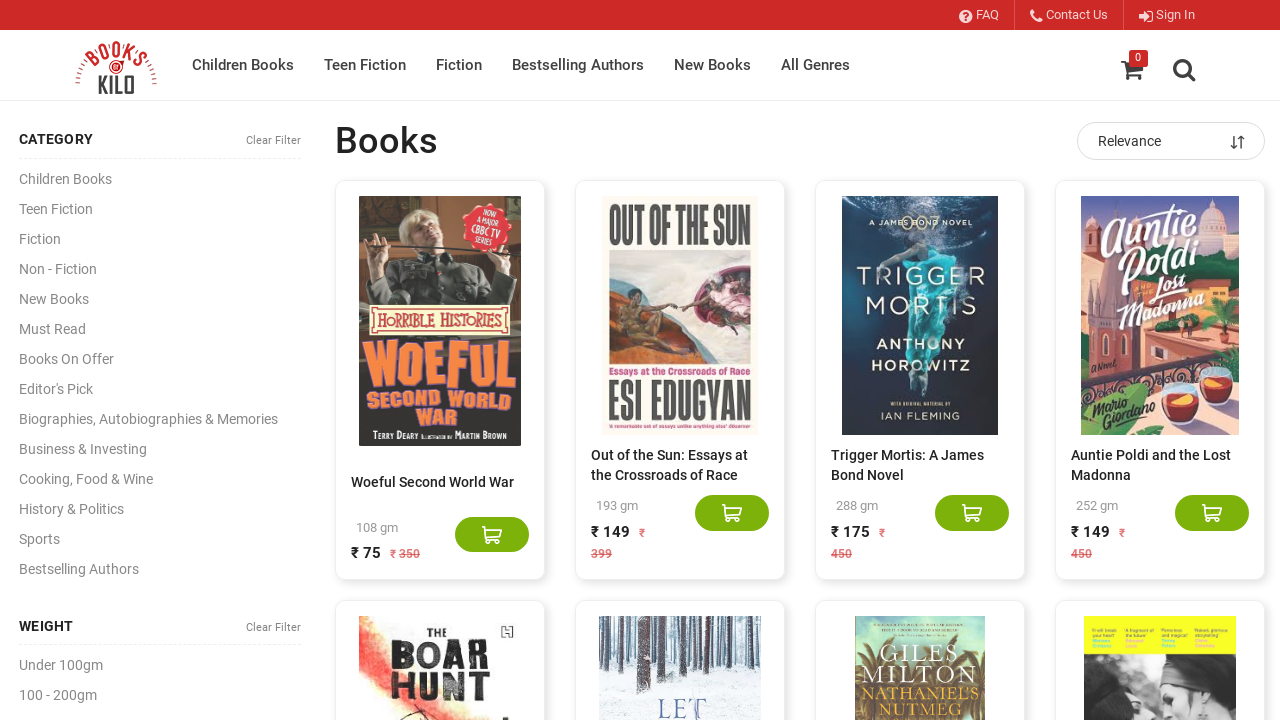

Set viewport size to 1920x1080 for better scroll behavior
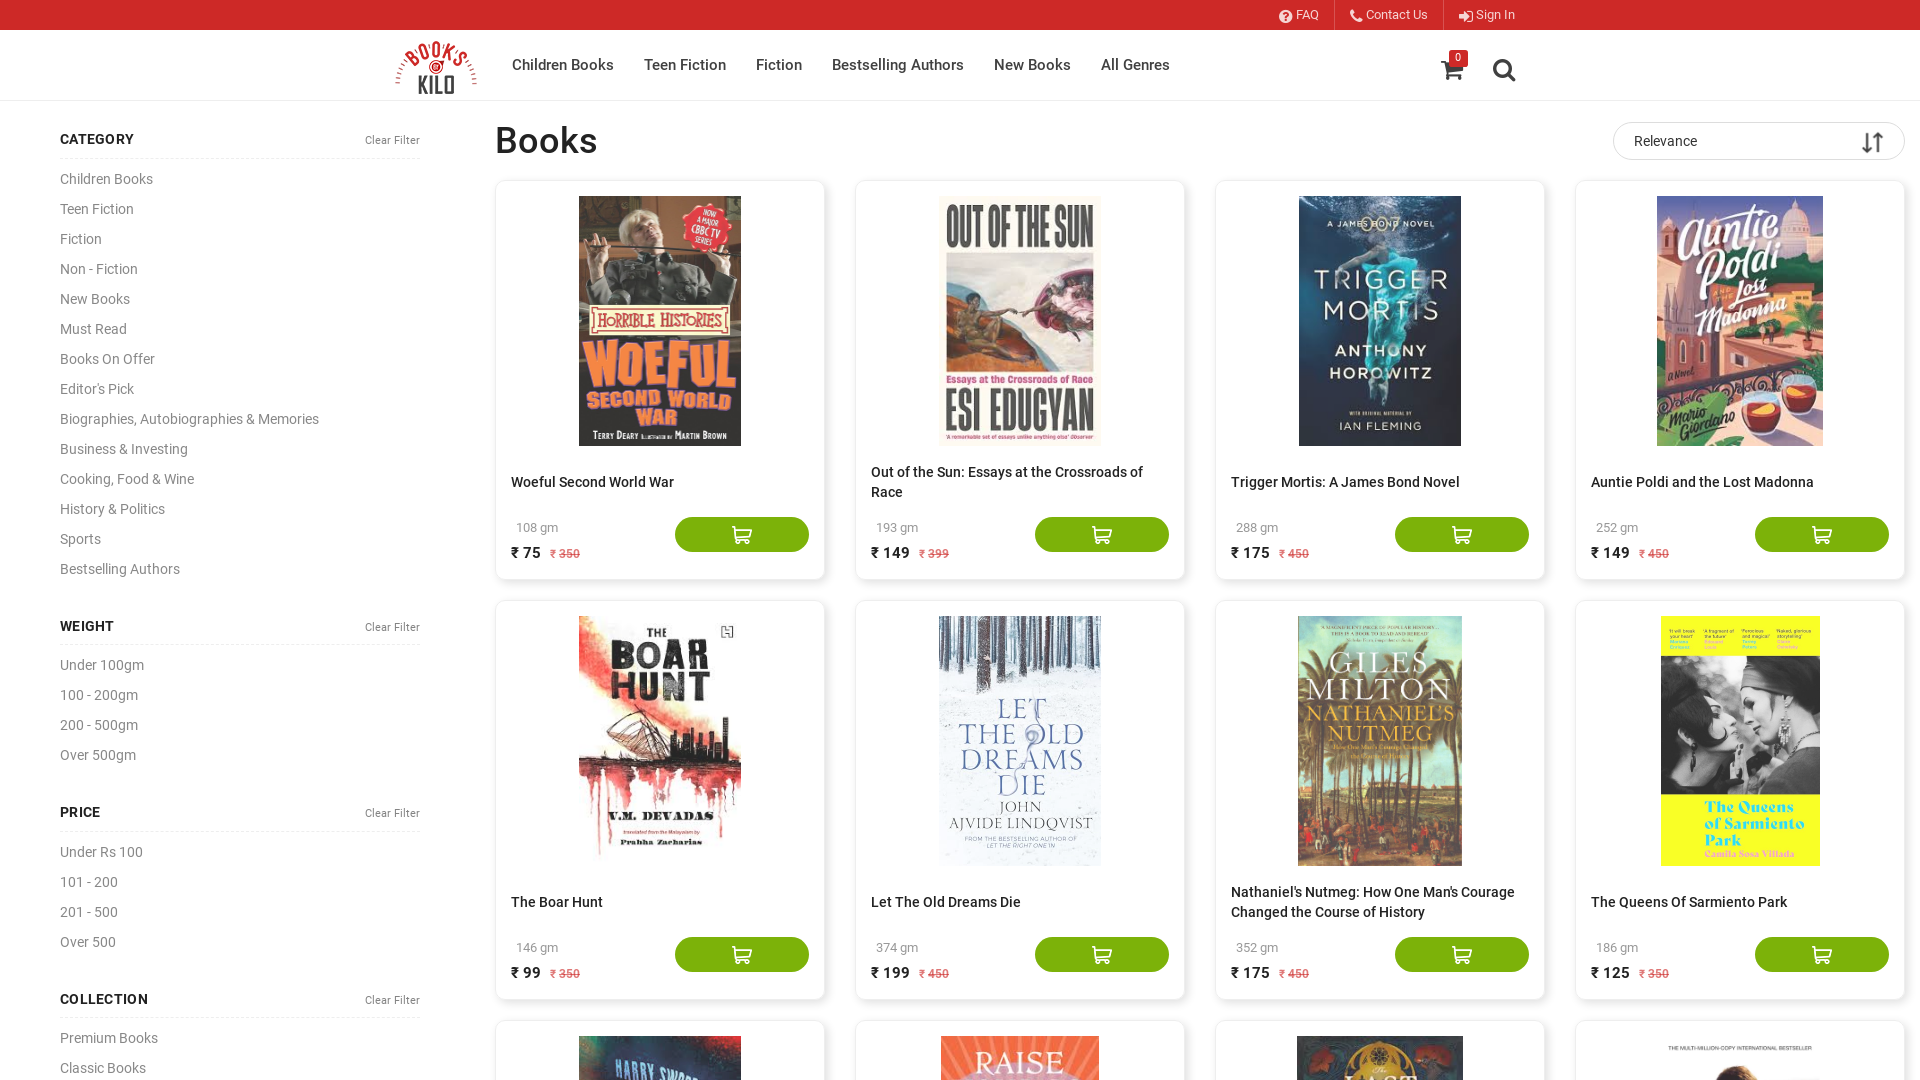

Waited for initial book elements to load
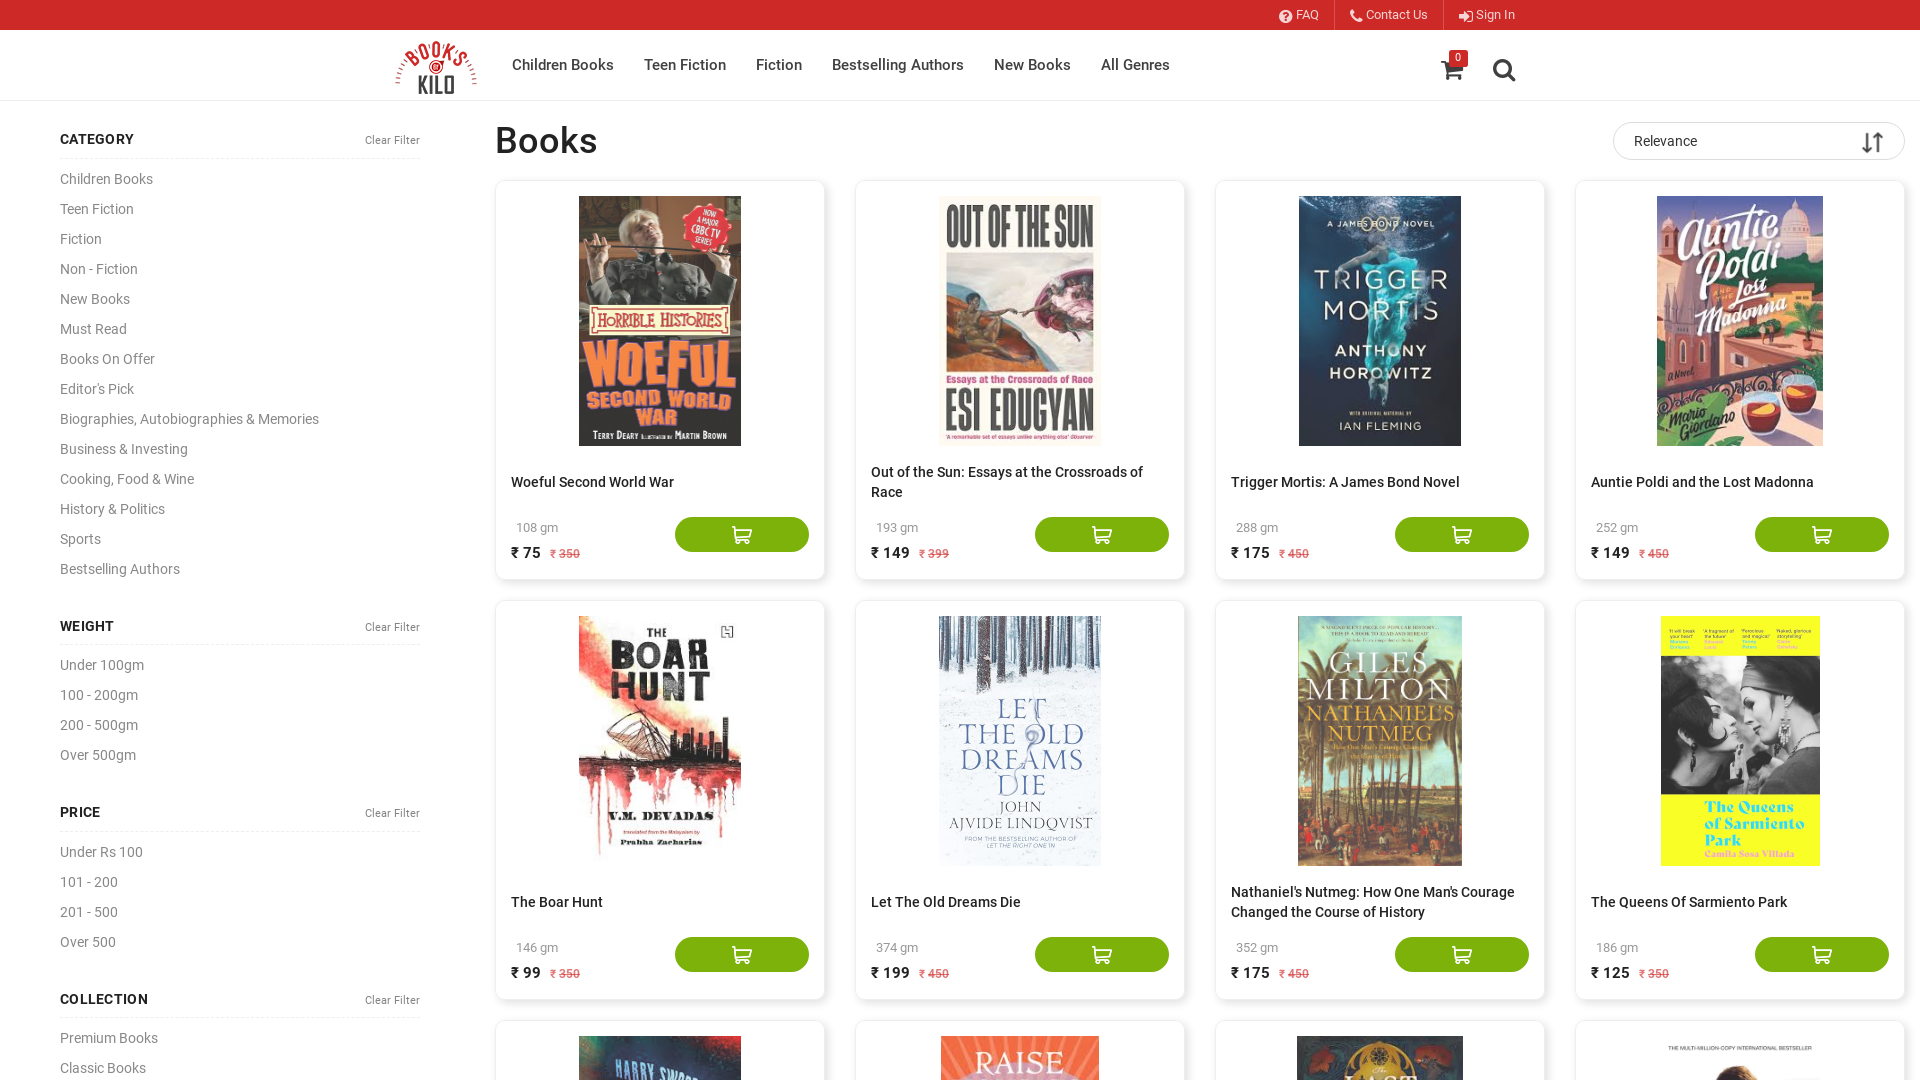

Counted book elements: 20 books currently visible
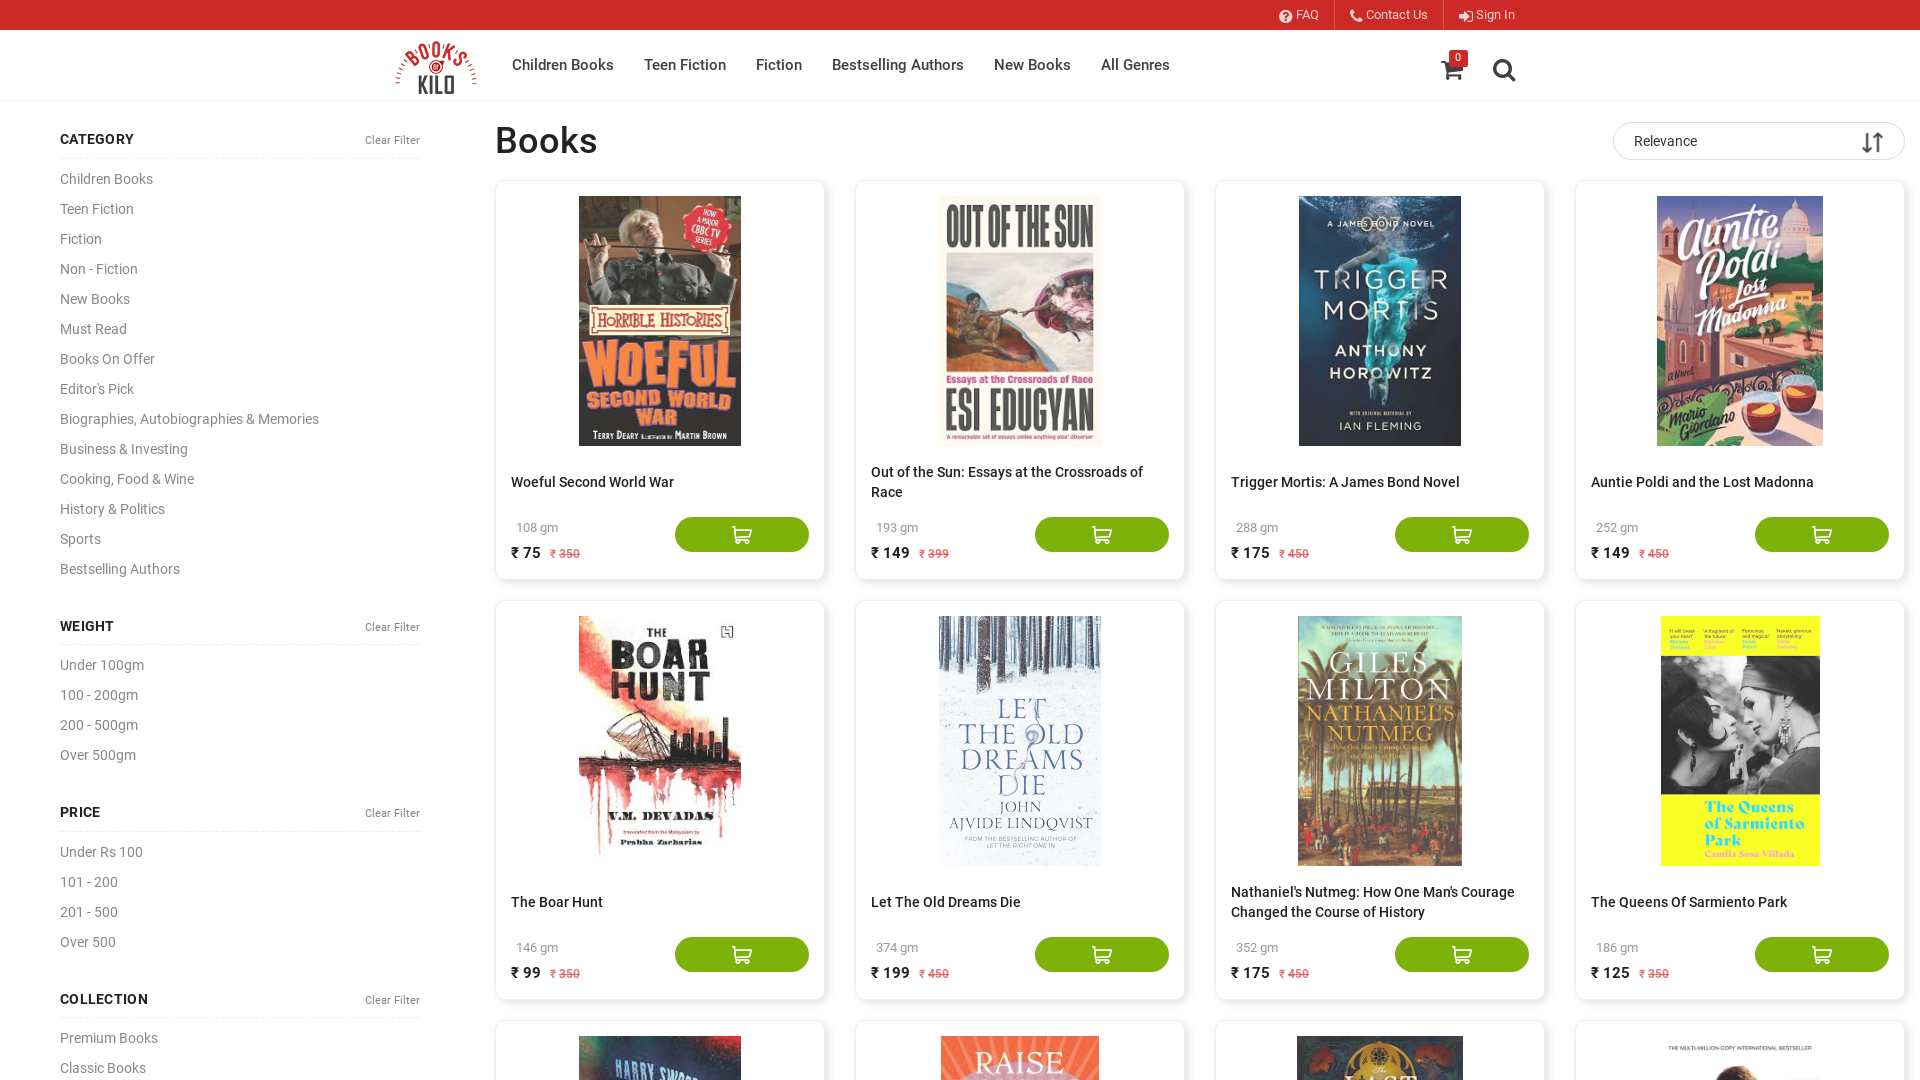

Scrolled to bottom of page
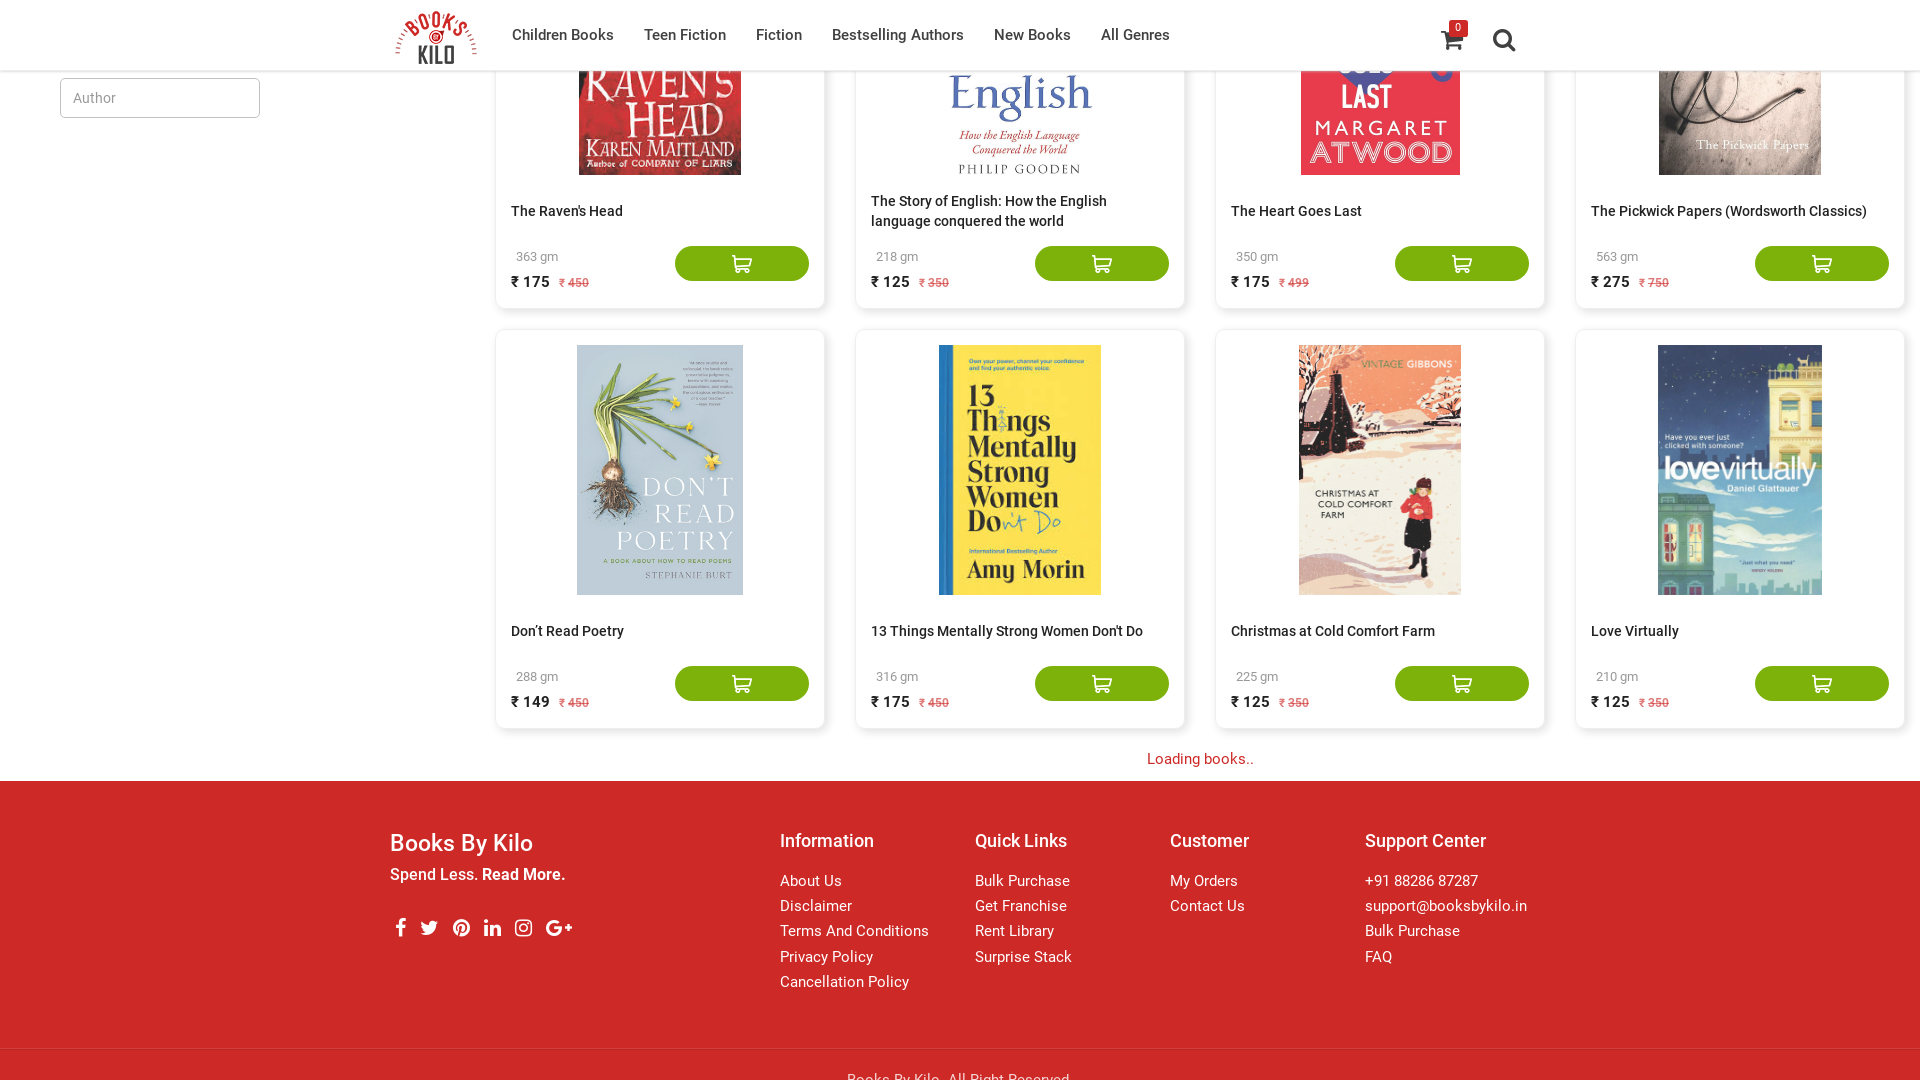

Waited 3 seconds for new content to load
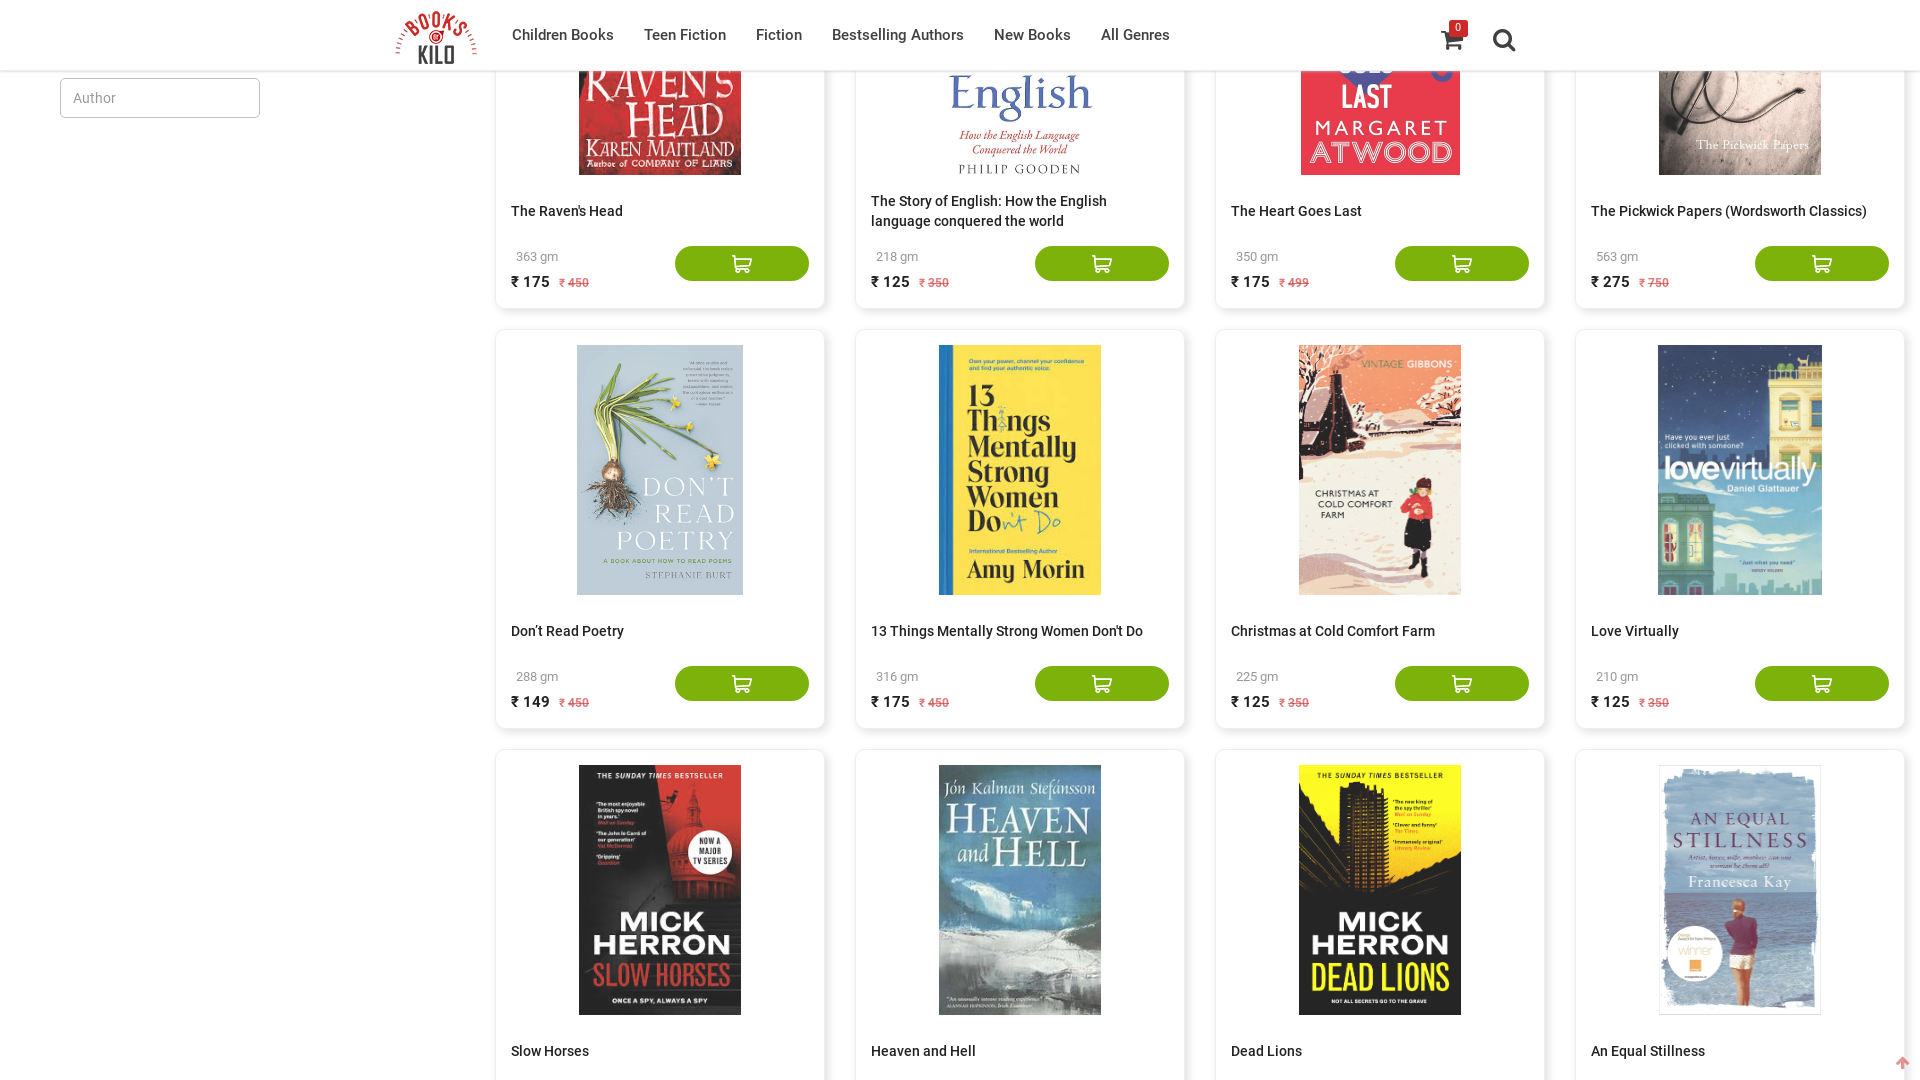

Counted book elements: 40 books currently visible
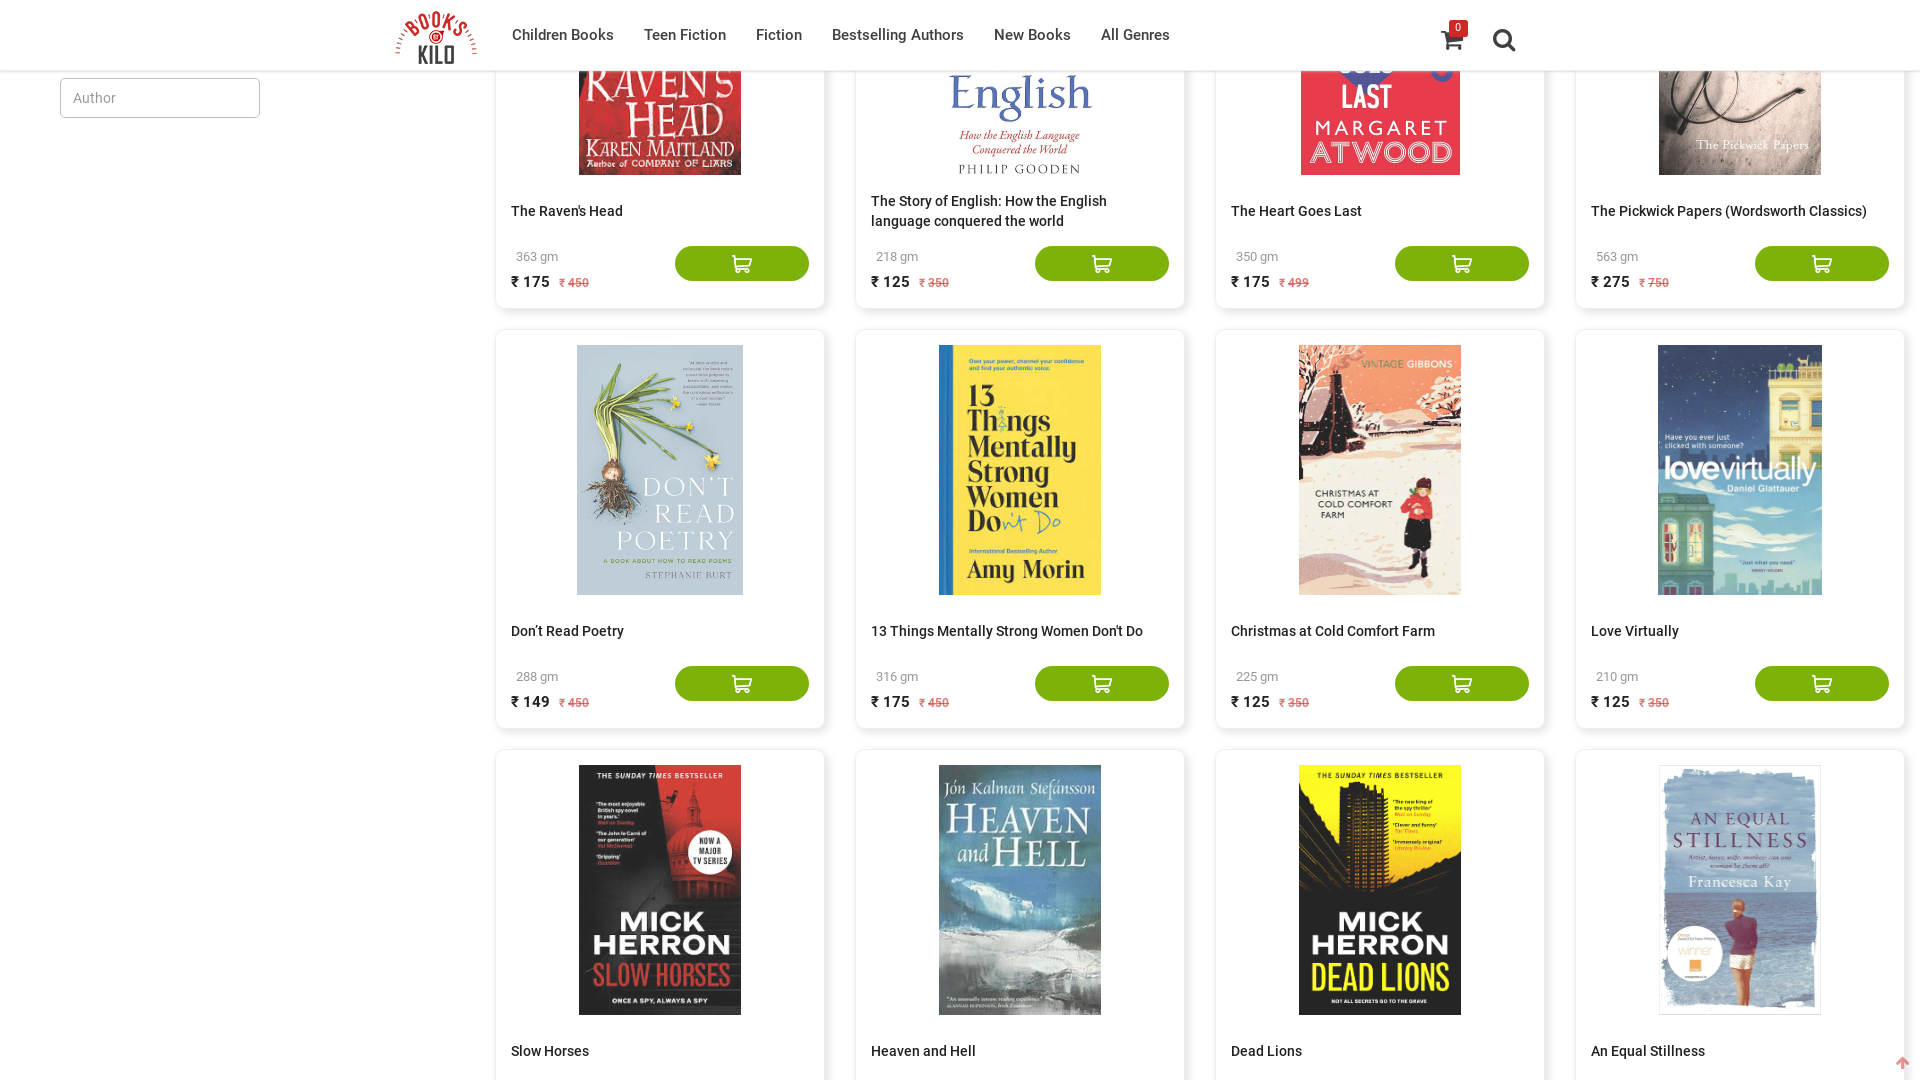

Scrolled to bottom of page
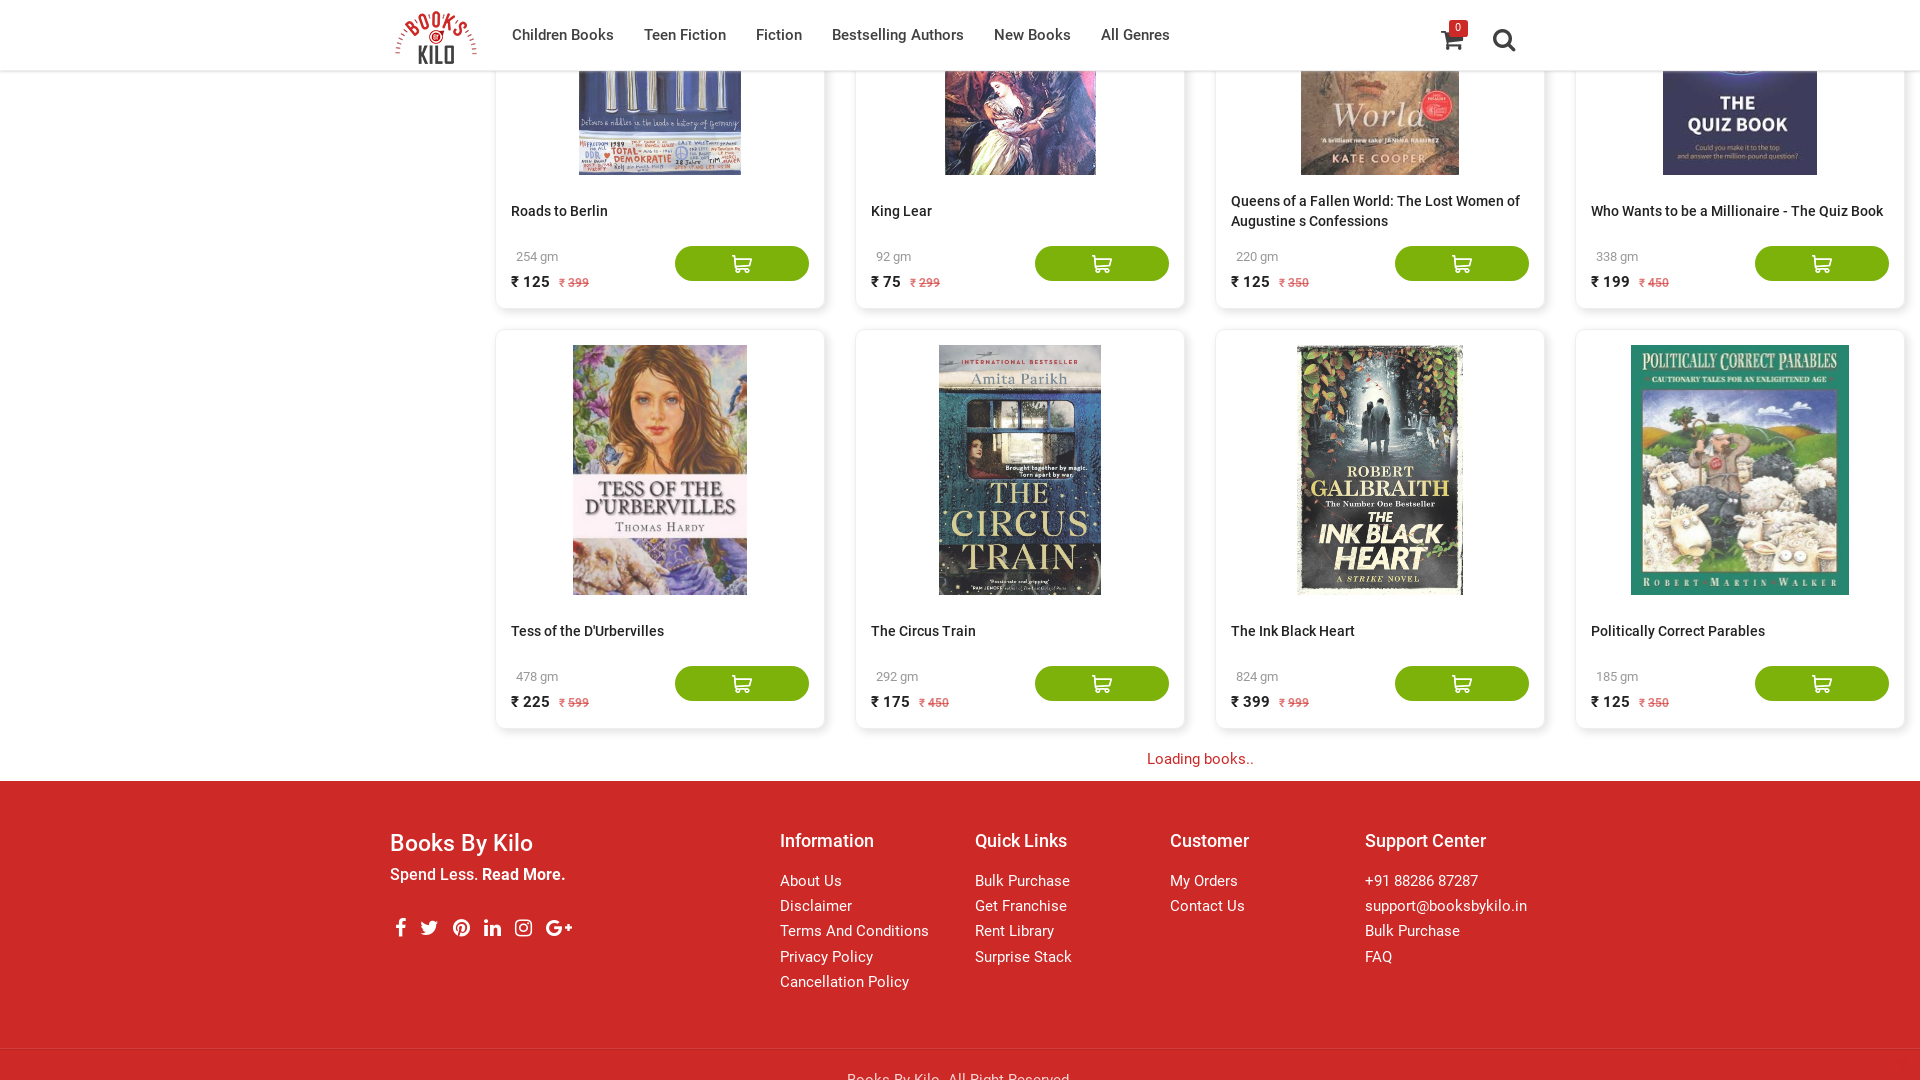

Waited 3 seconds for new content to load
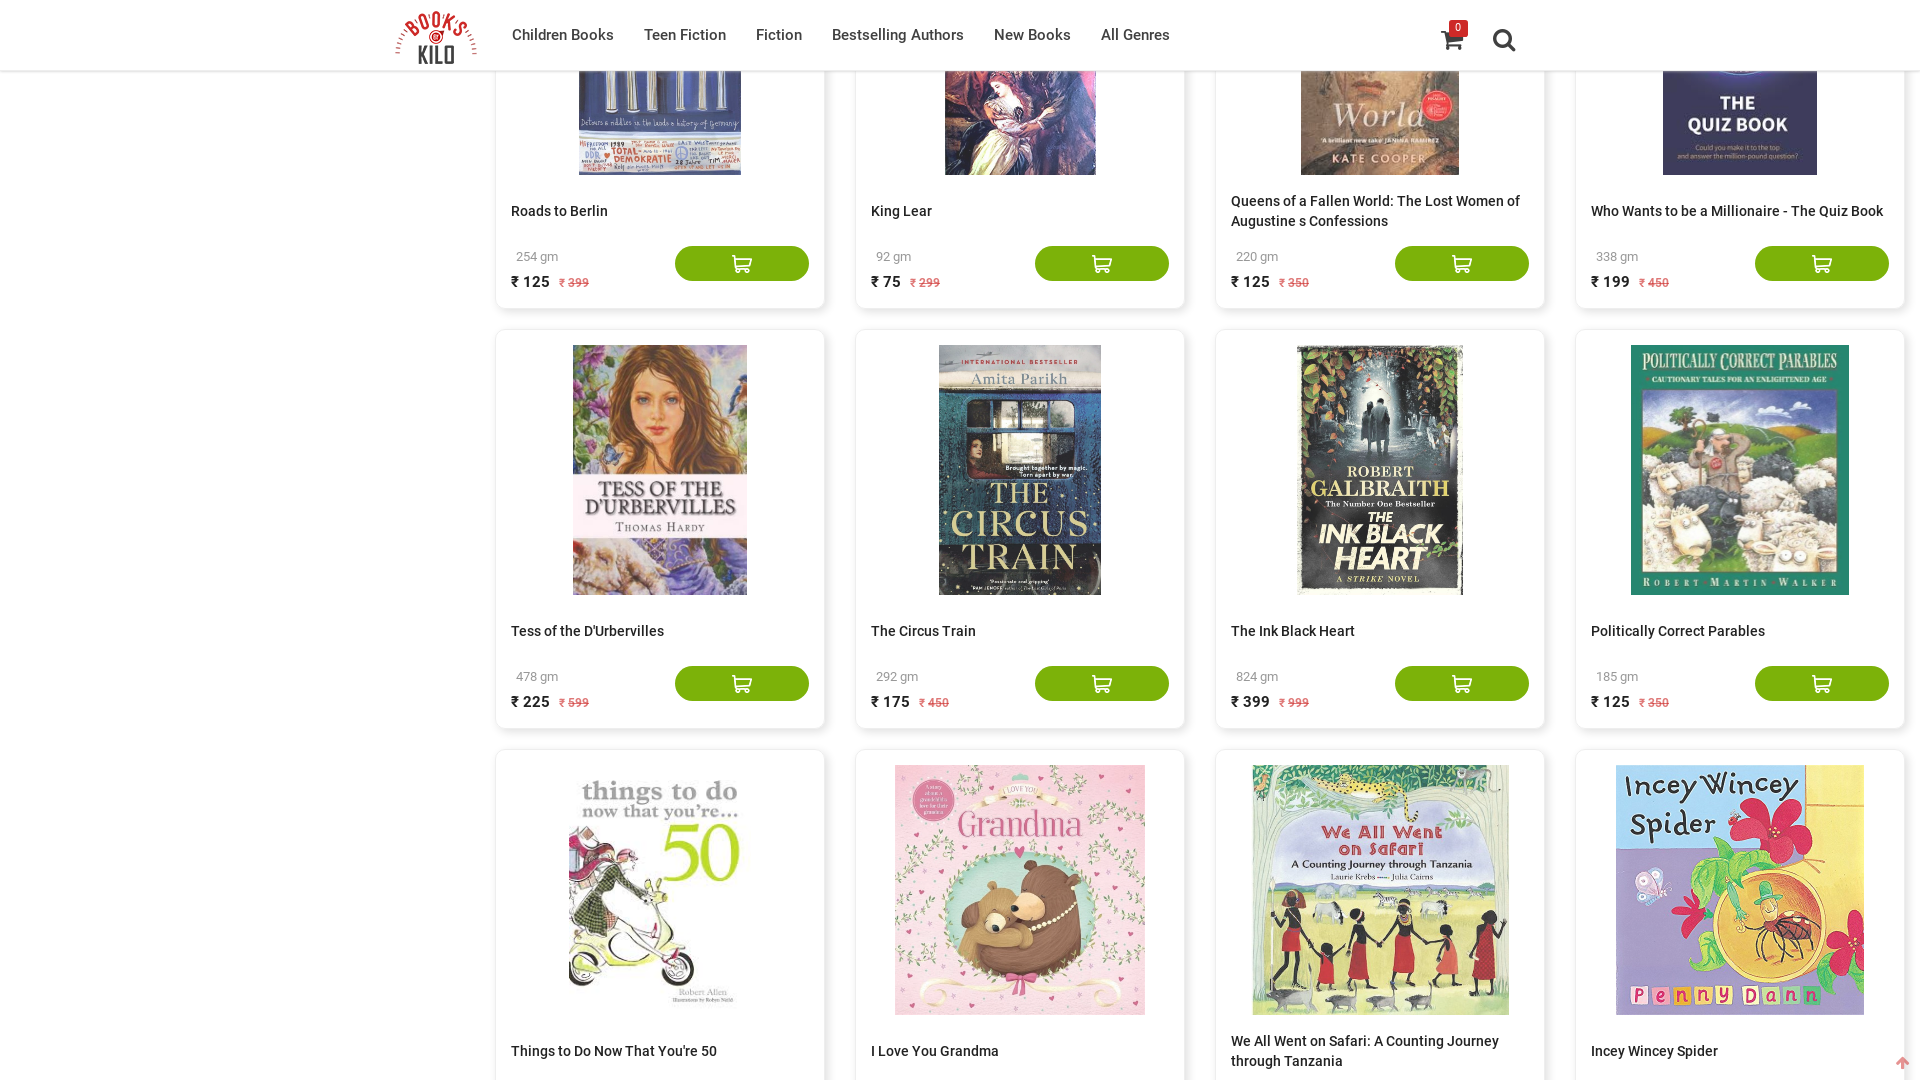

Counted book elements: 60 books currently visible
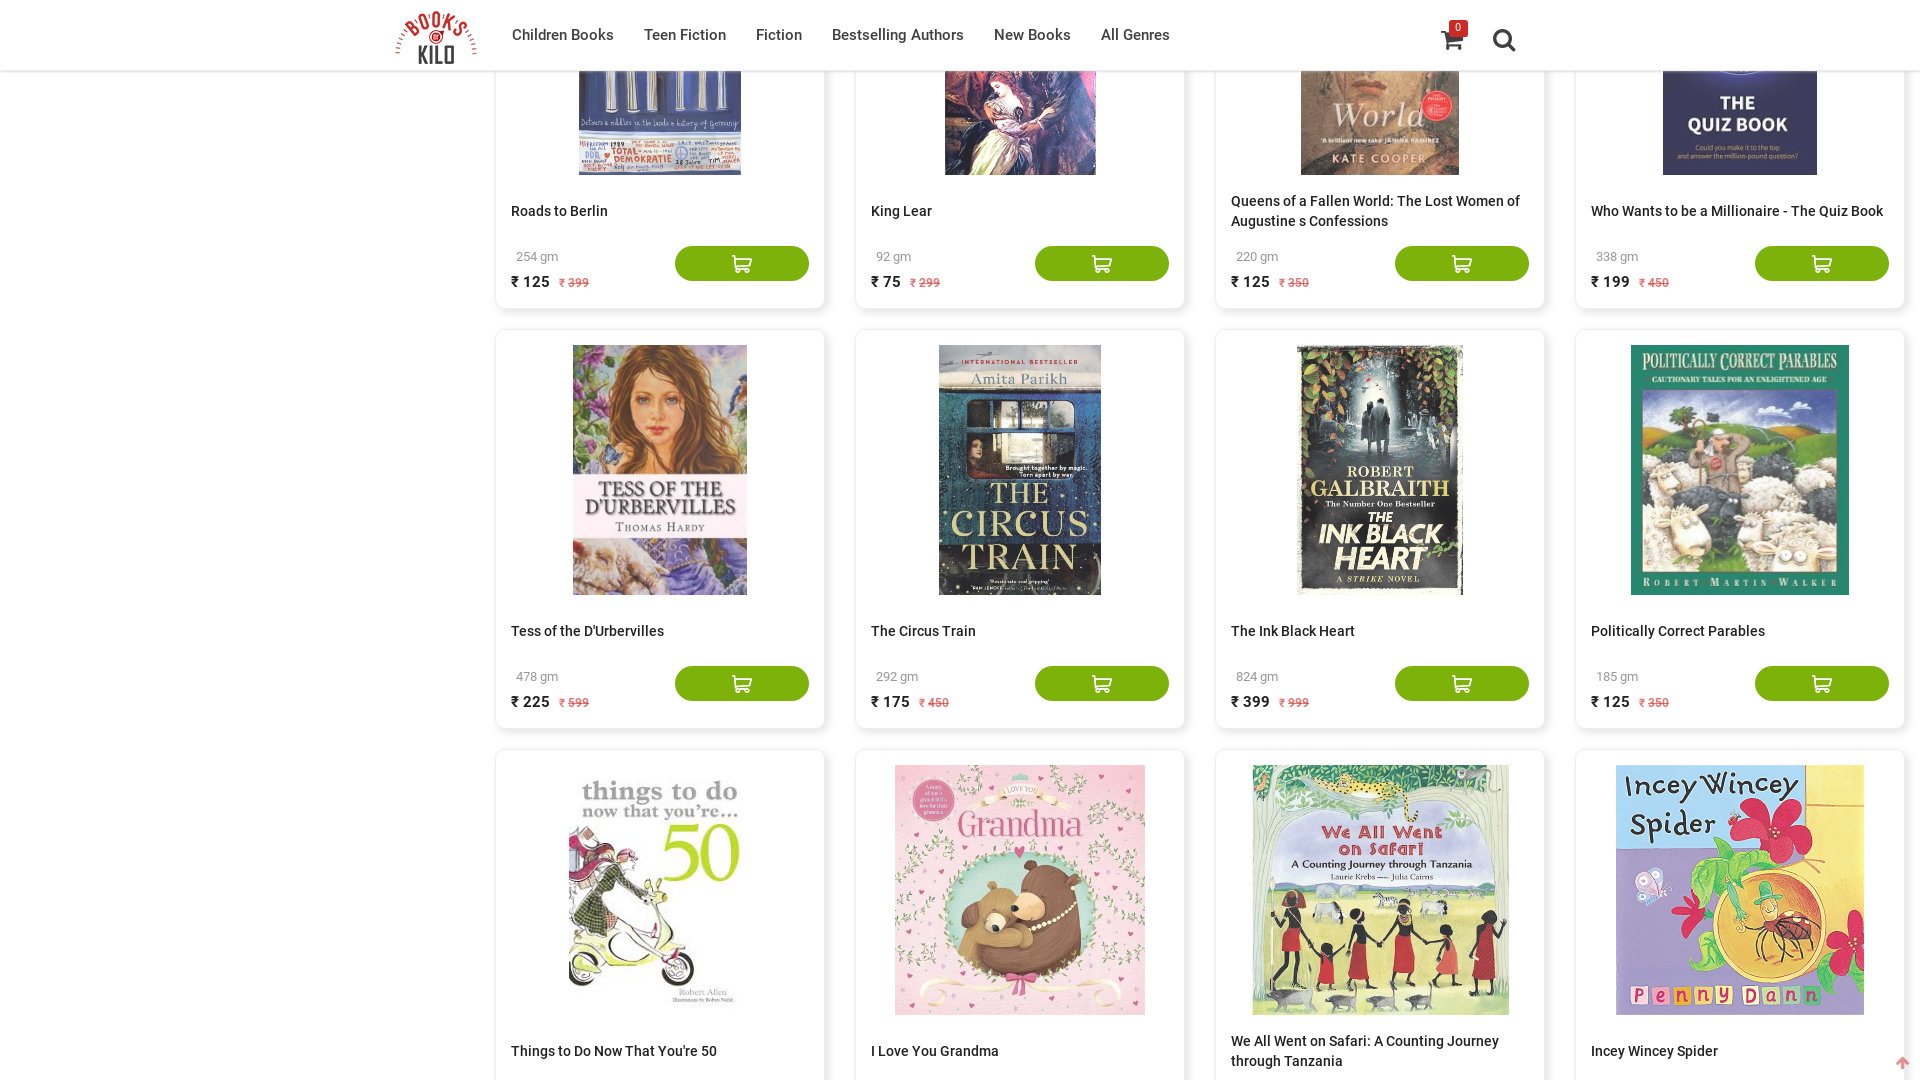

Scrolled to bottom of page
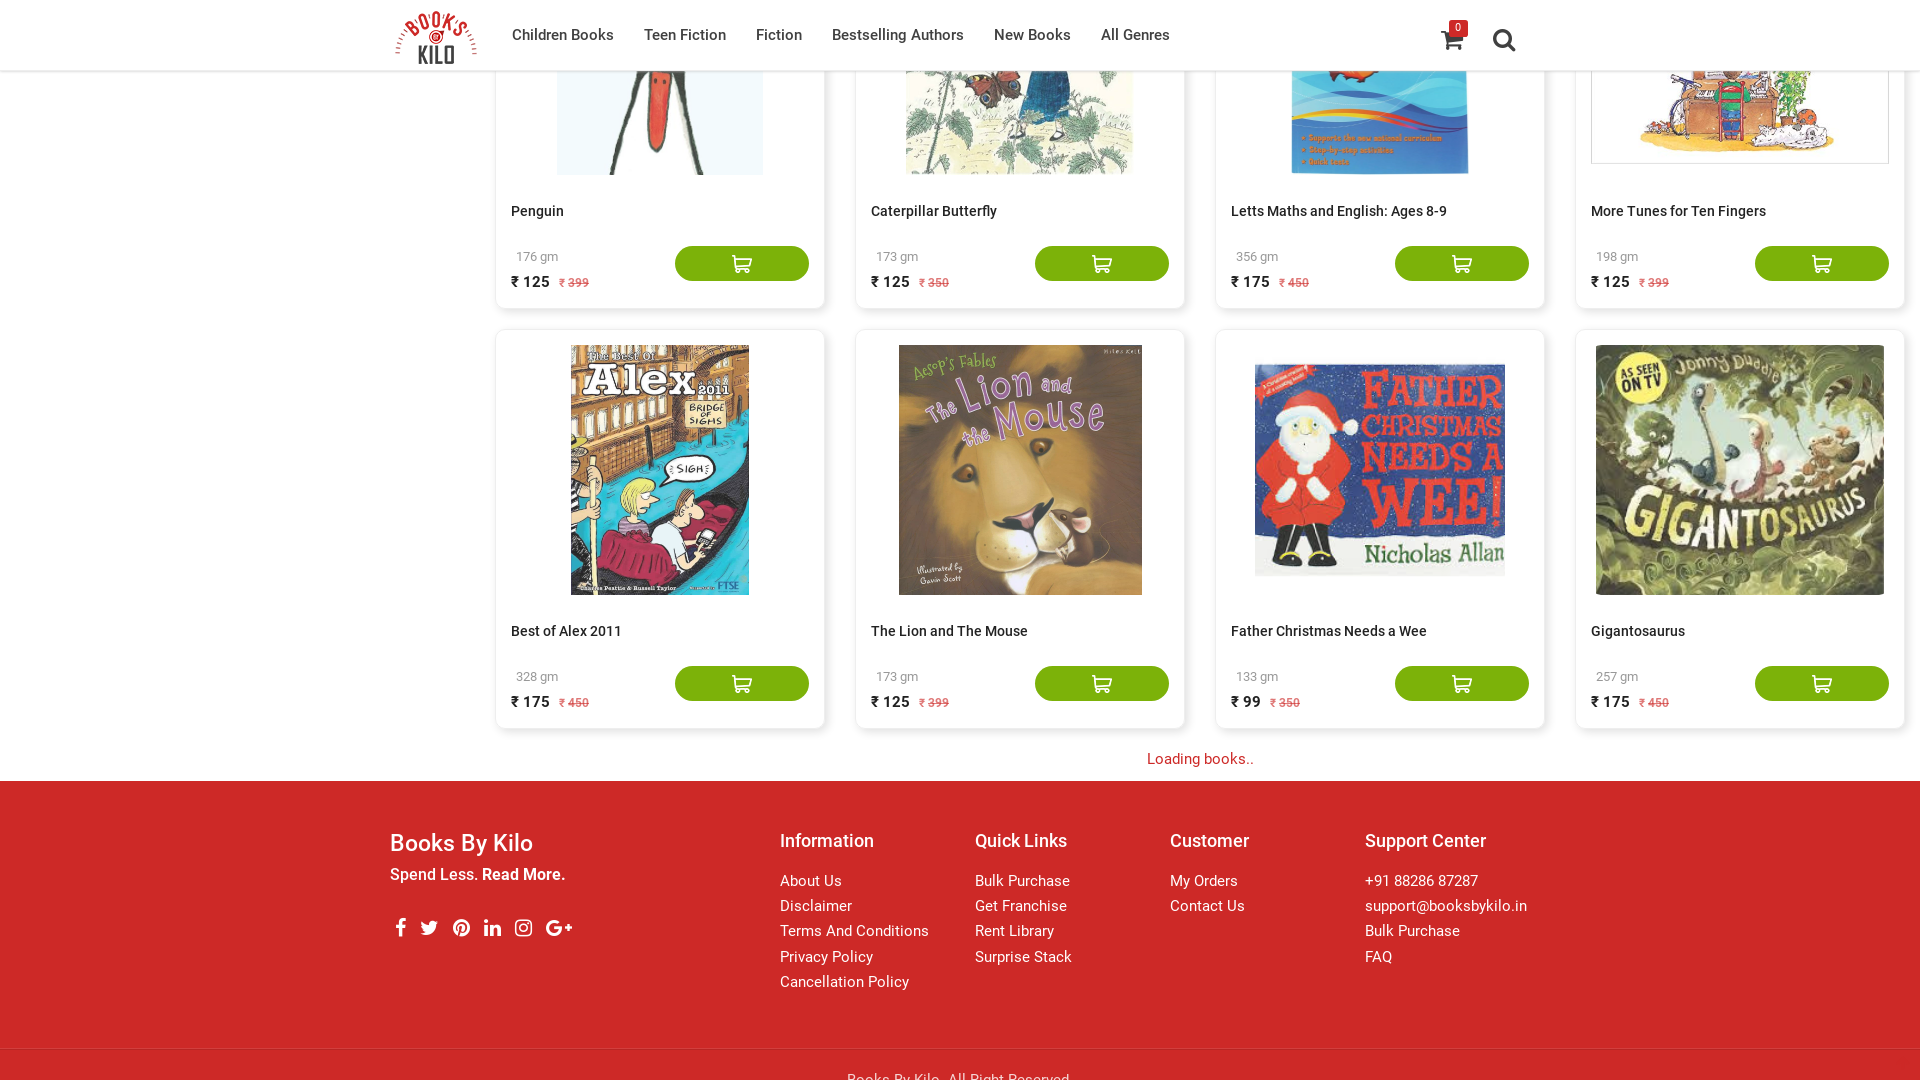

Waited 3 seconds for new content to load
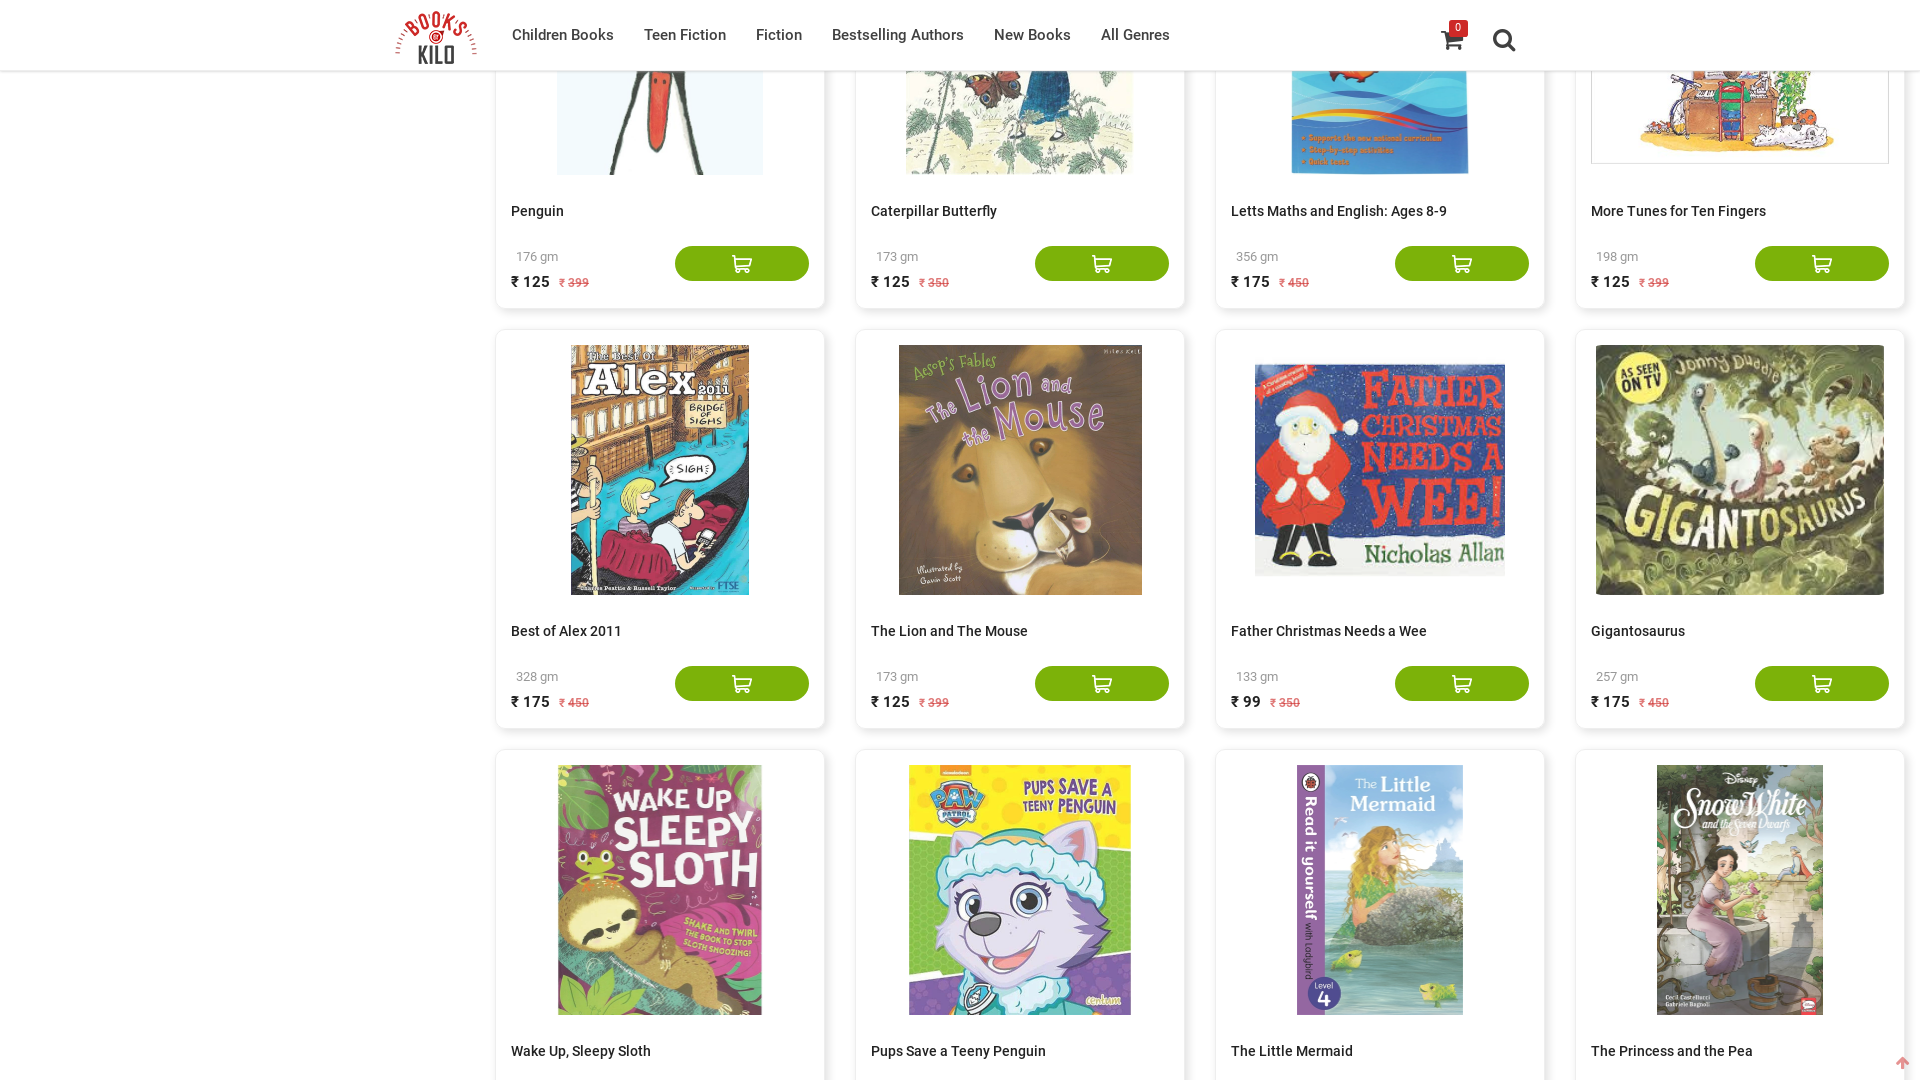

Counted book elements: 80 books currently visible
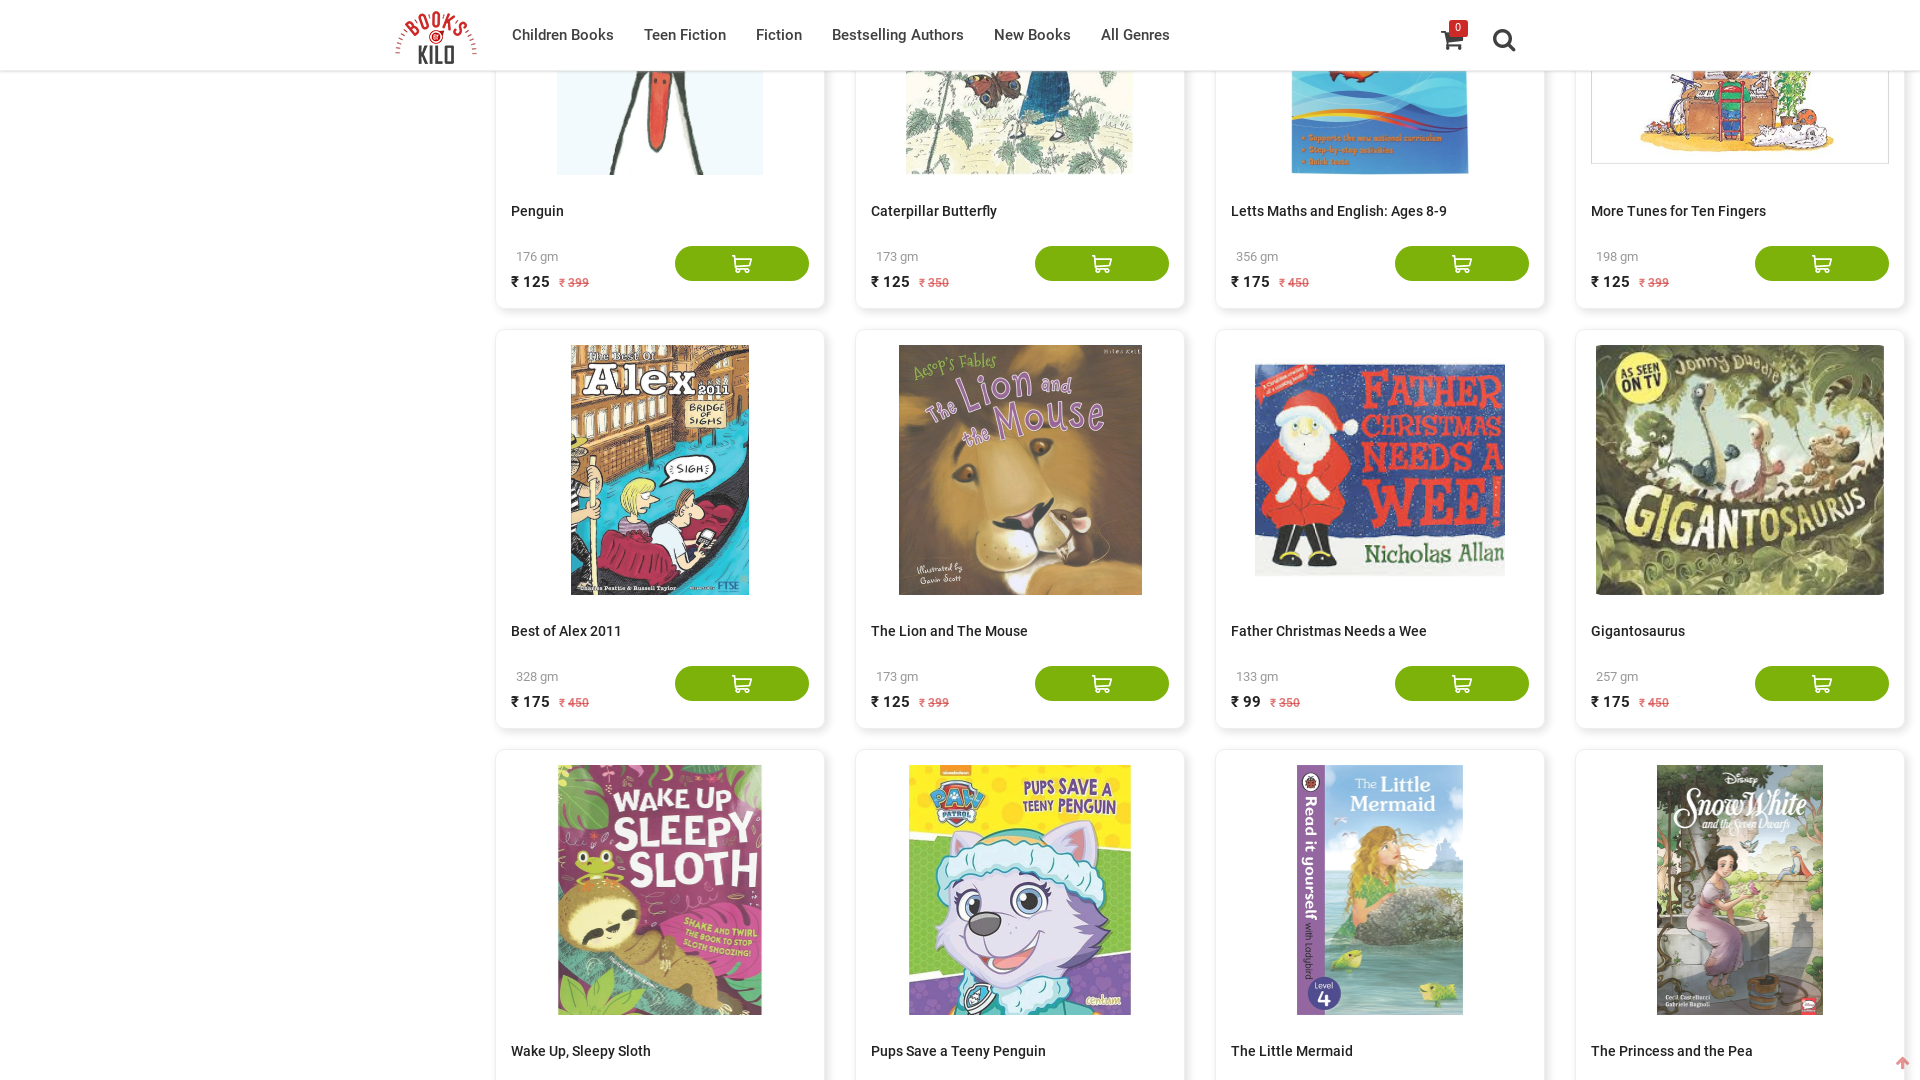

Scrolled to bottom of page
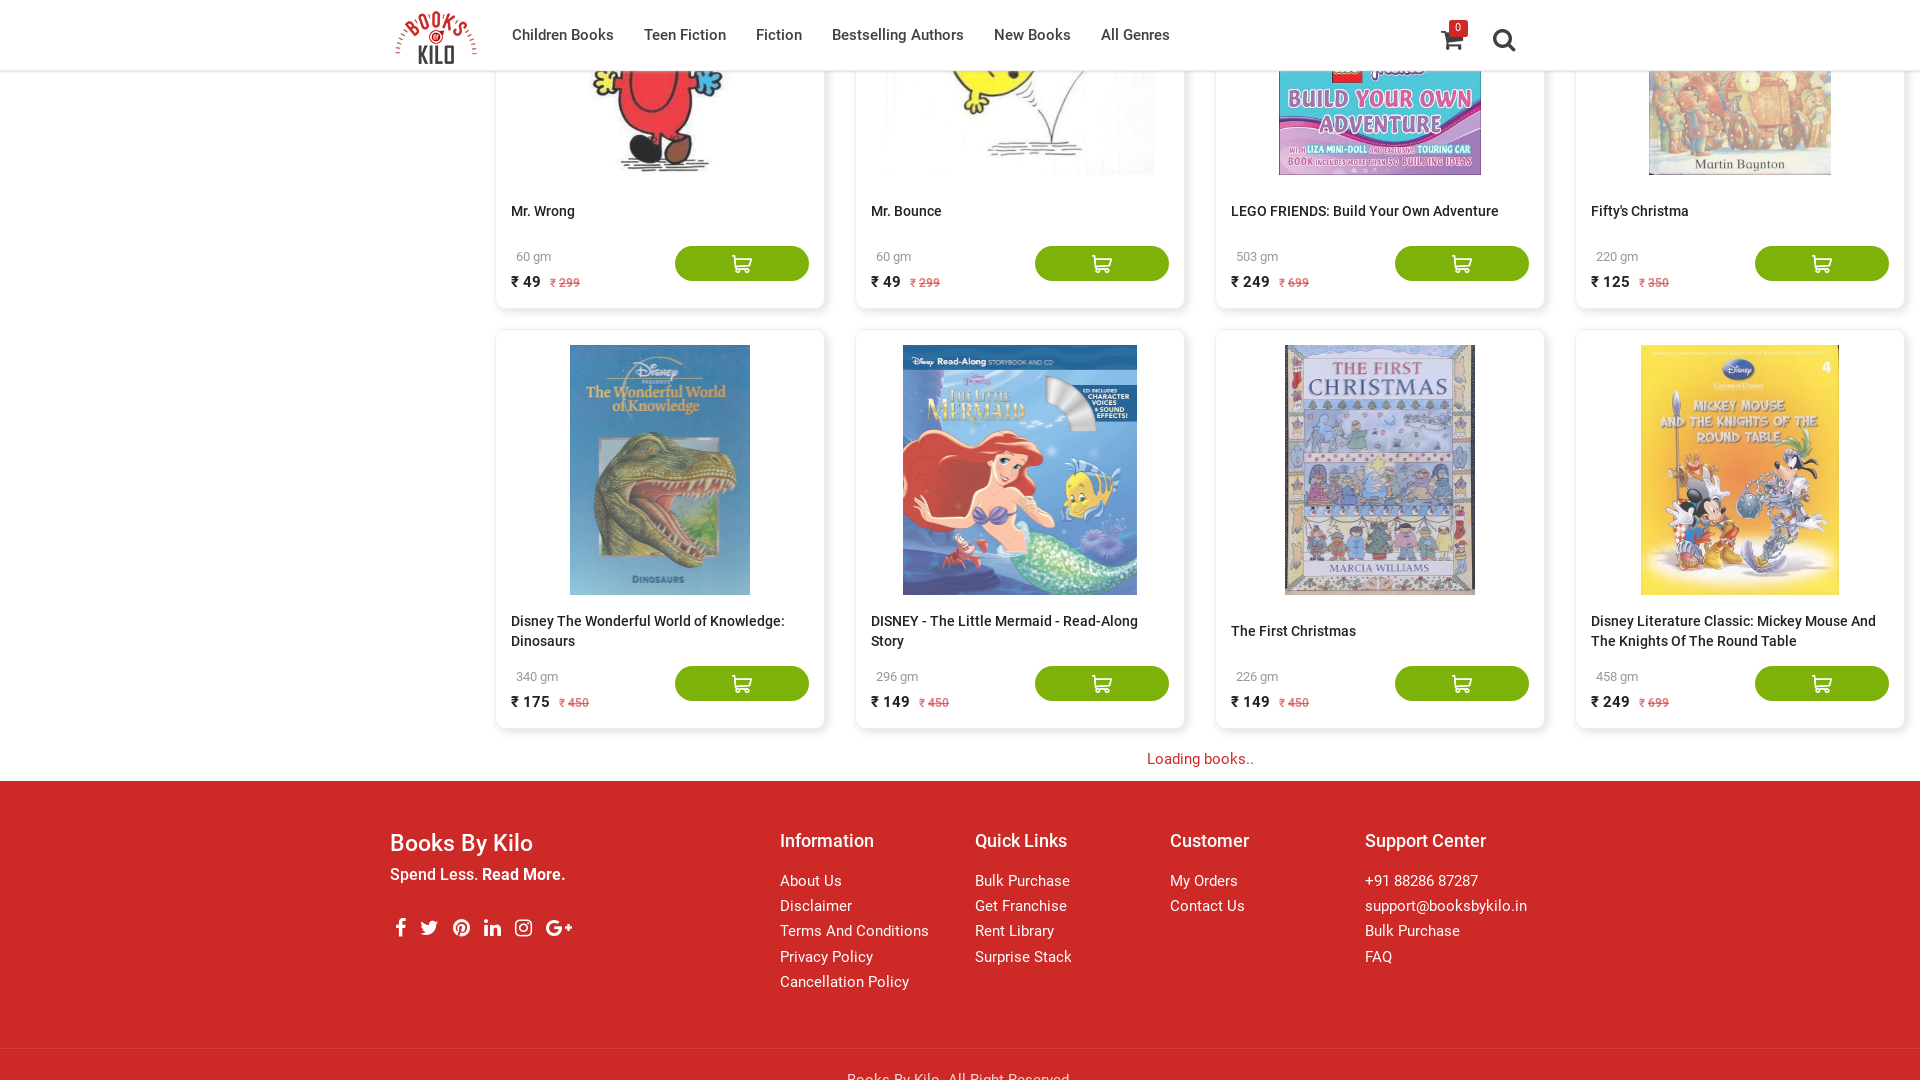

Waited 3 seconds for new content to load
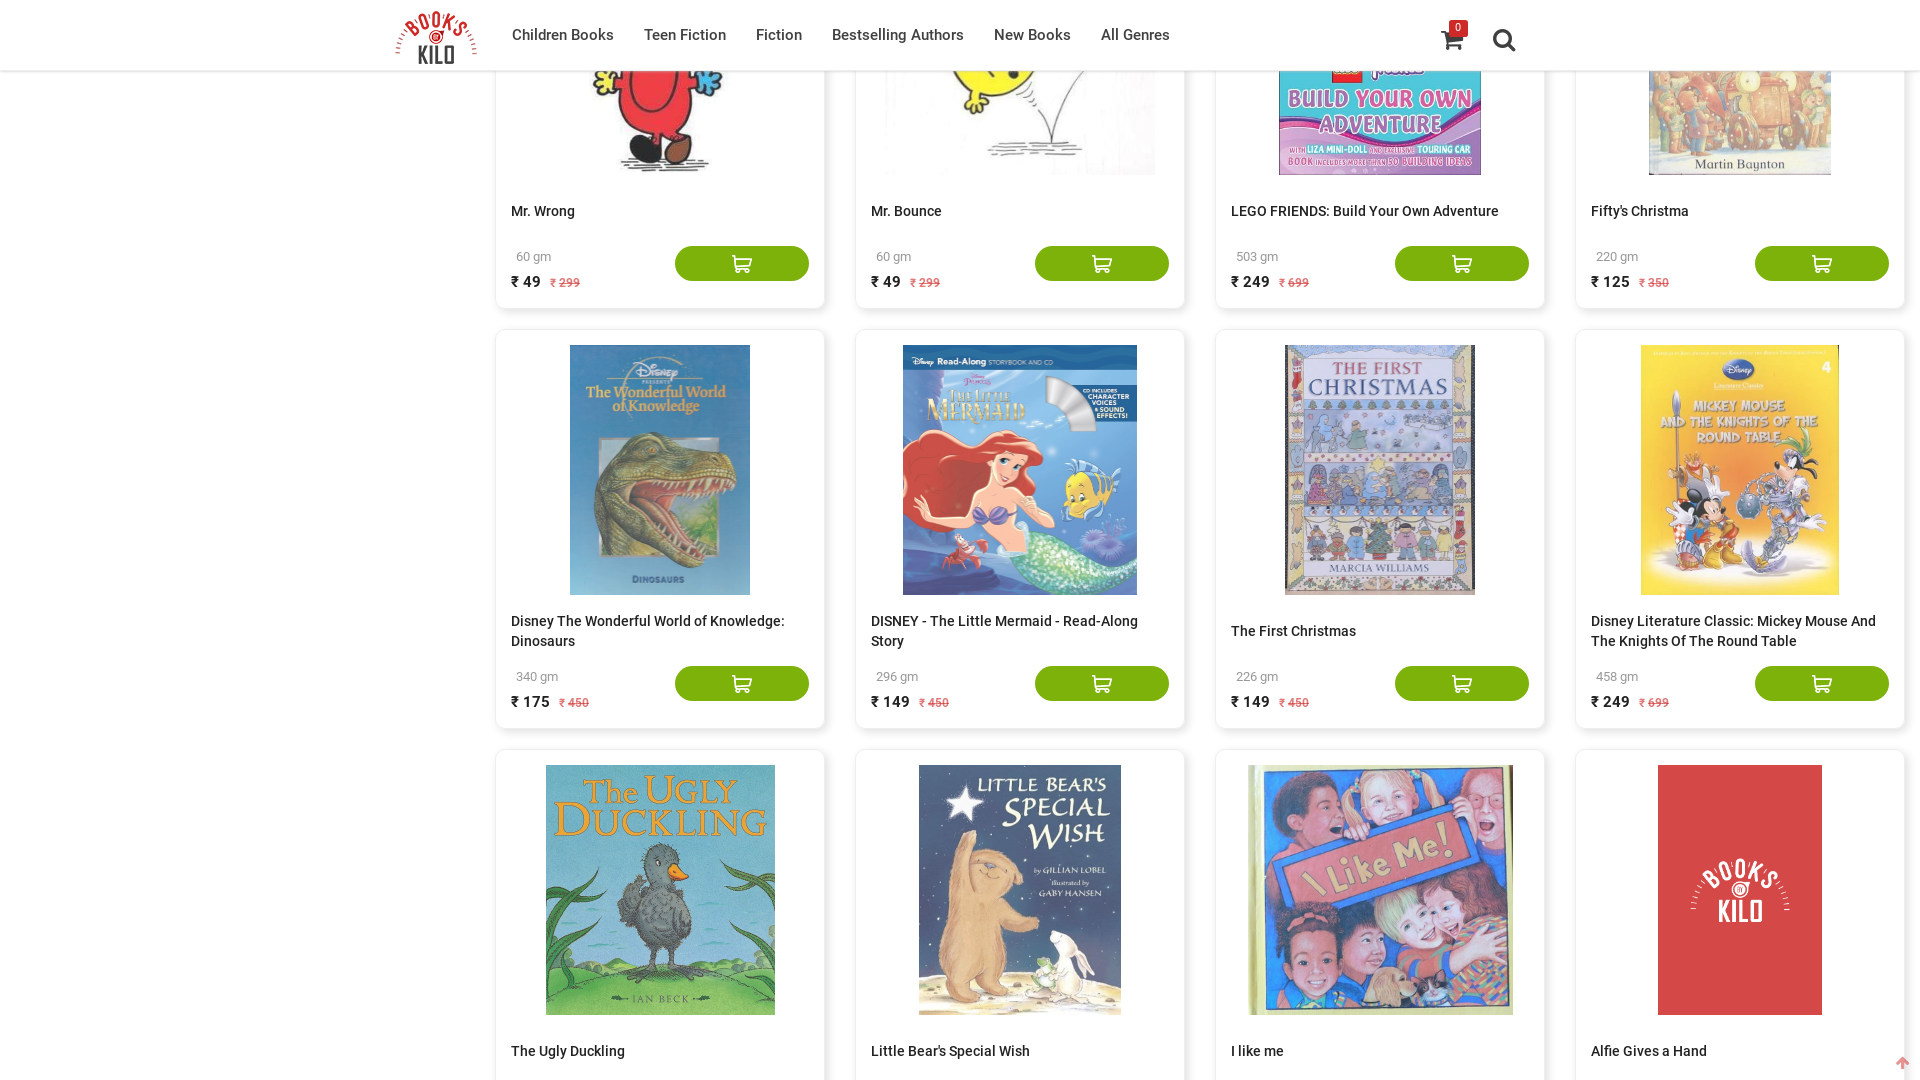

Counted book elements: 100 books currently visible
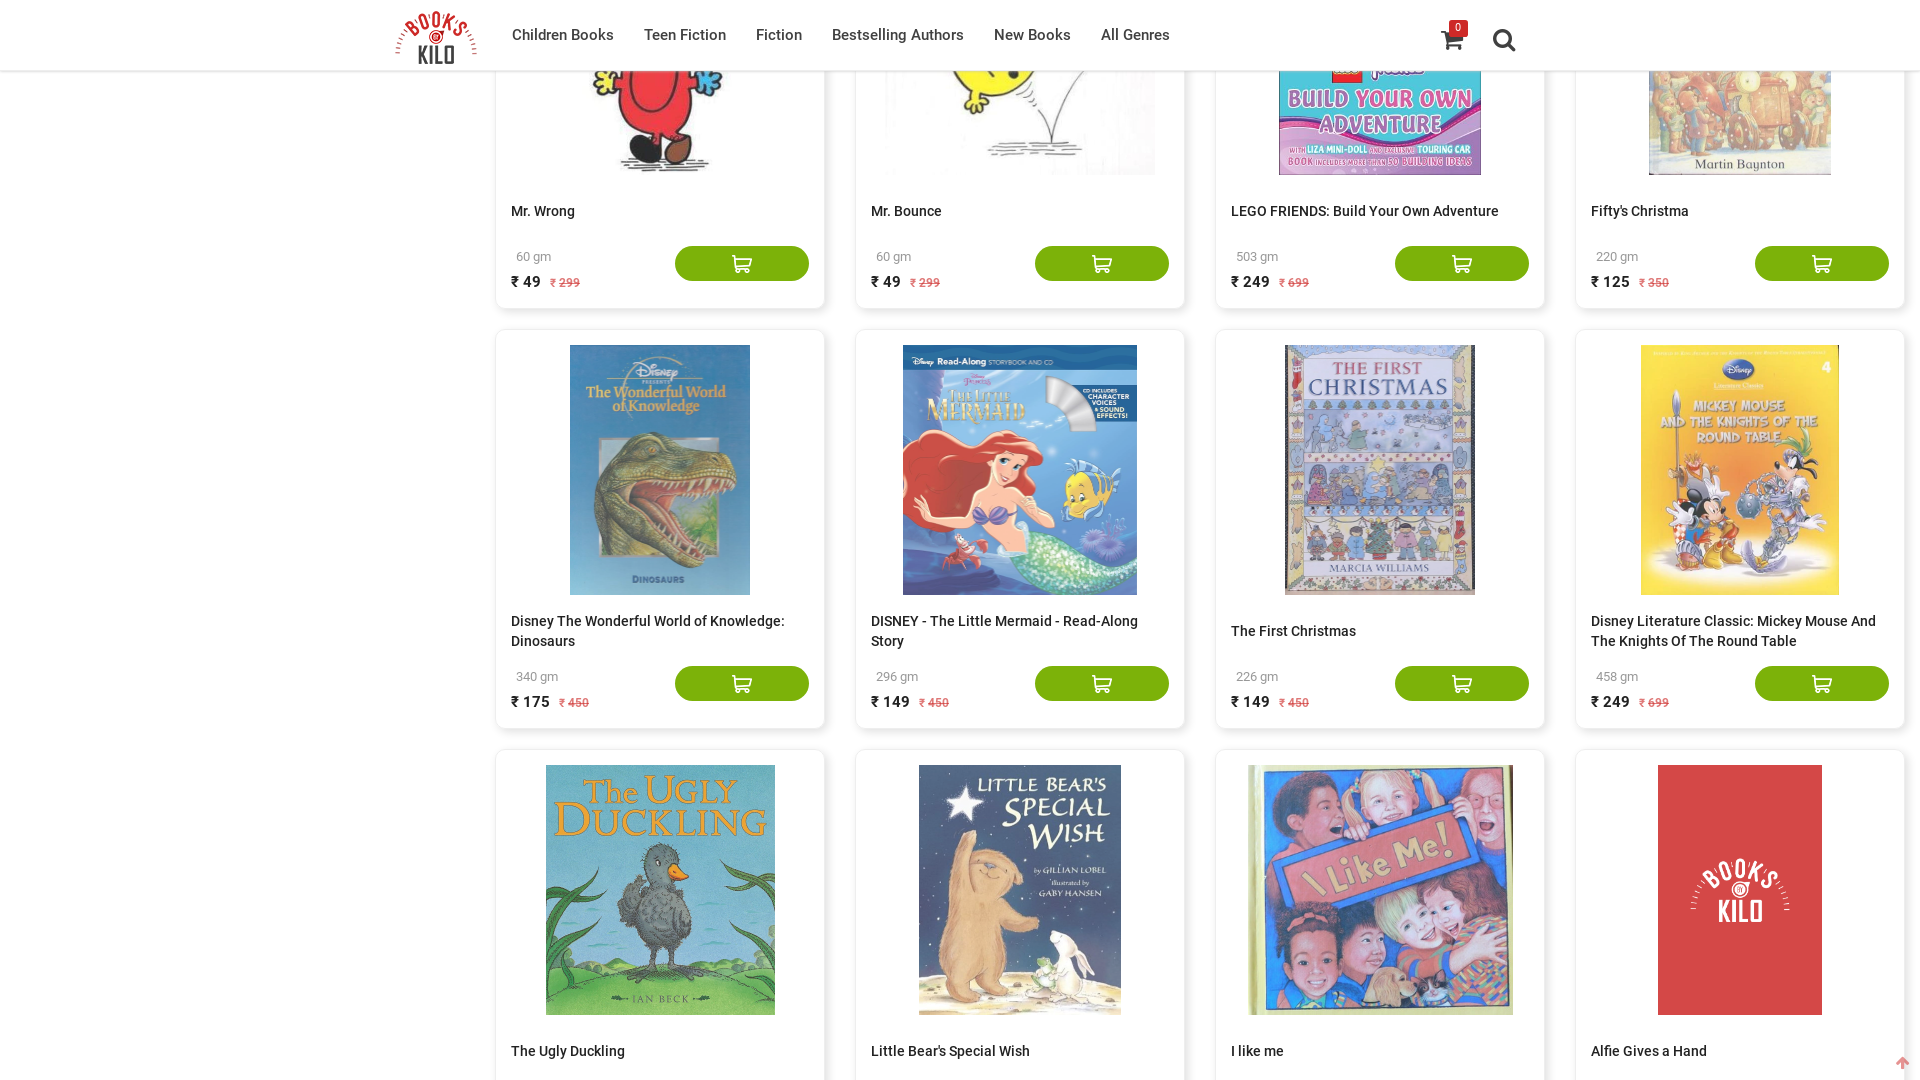

Scrolled to bottom of page
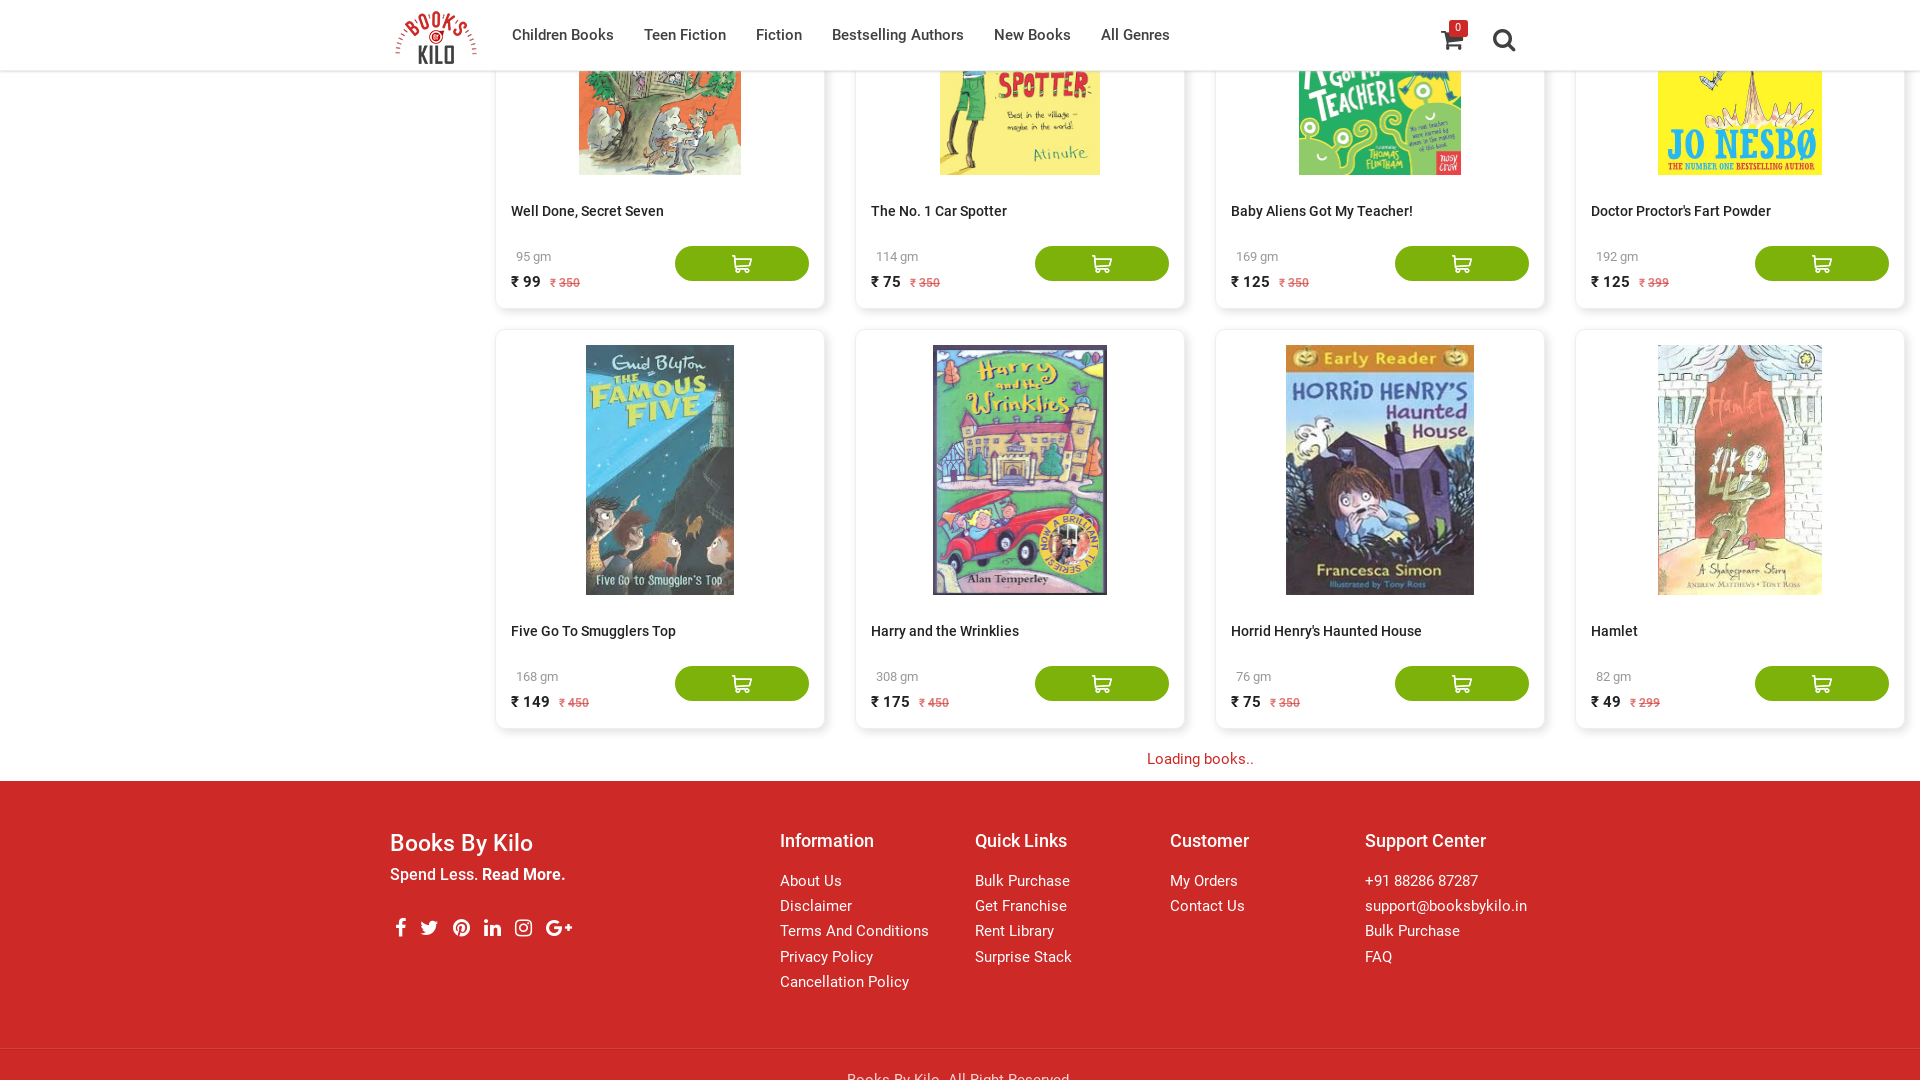

Waited 3 seconds for new content to load
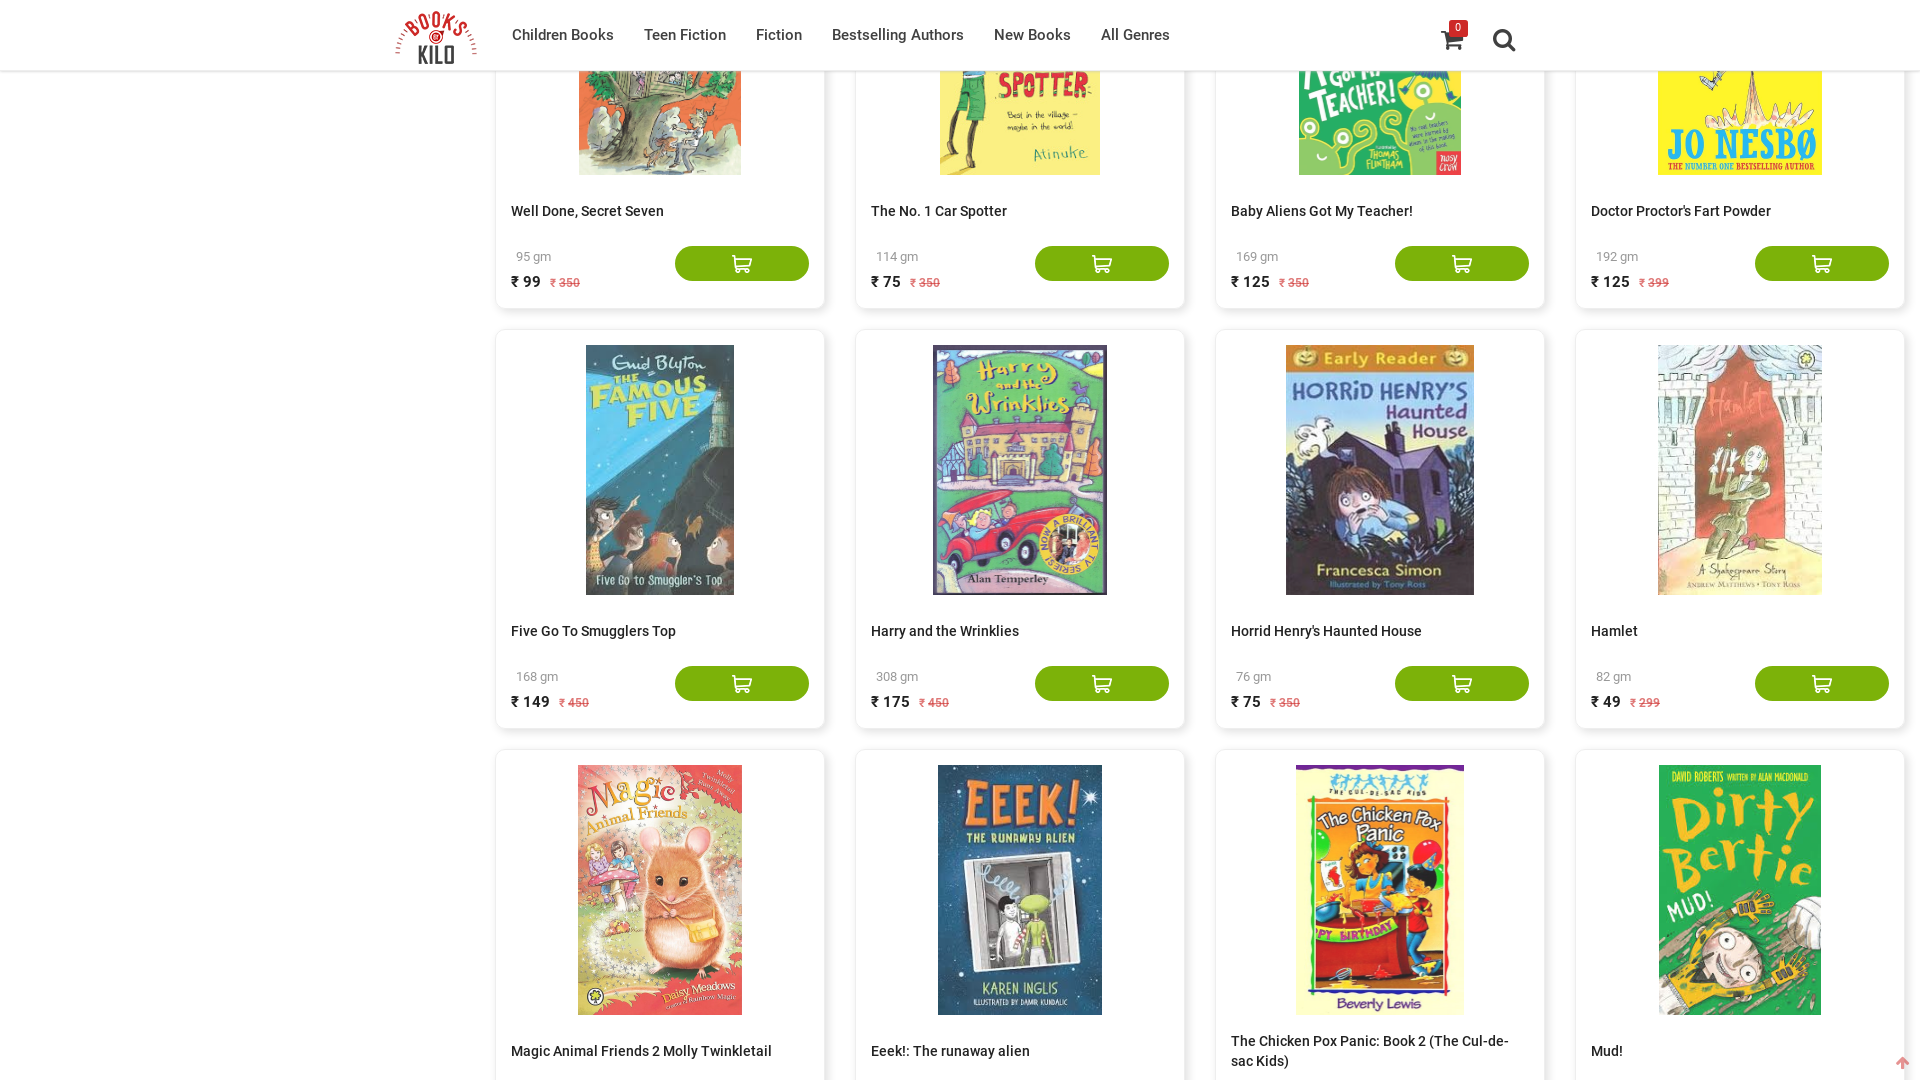

Counted book elements: 120 books currently visible
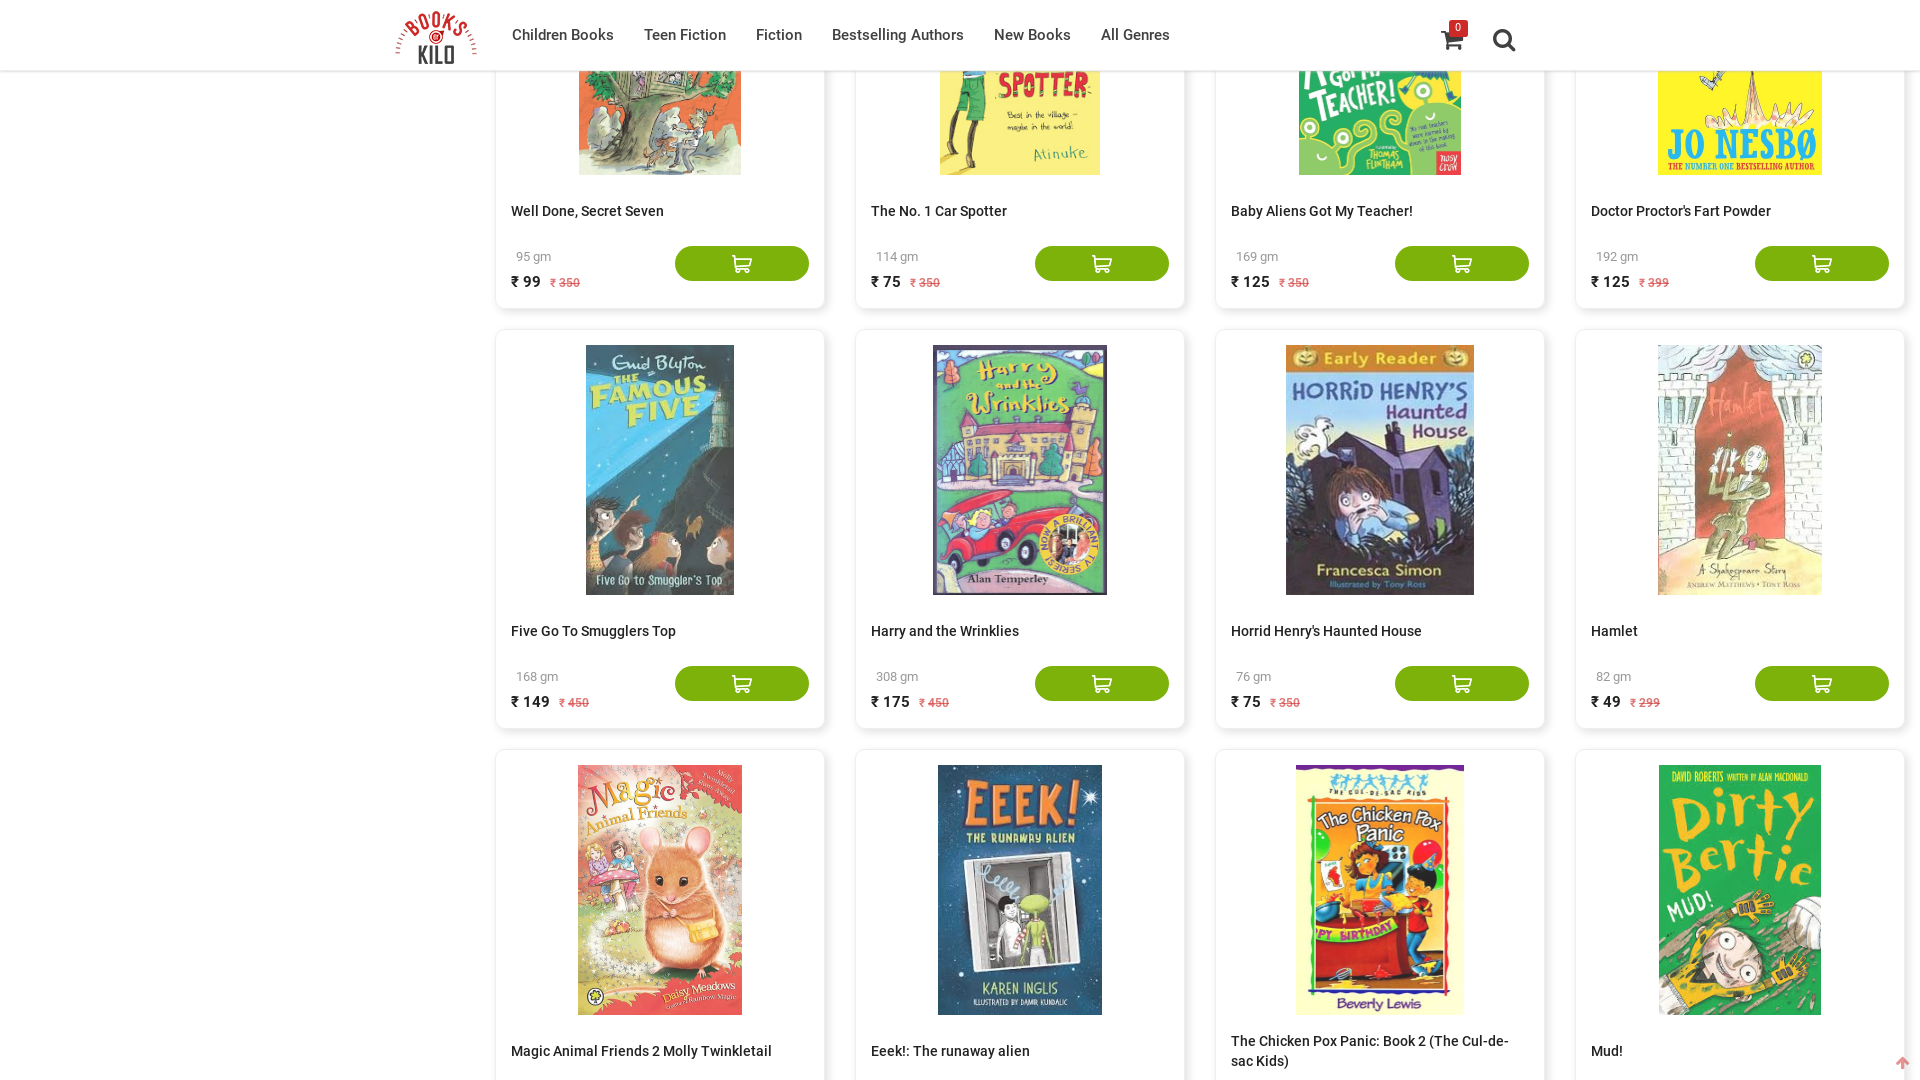

Scrolled to bottom of page
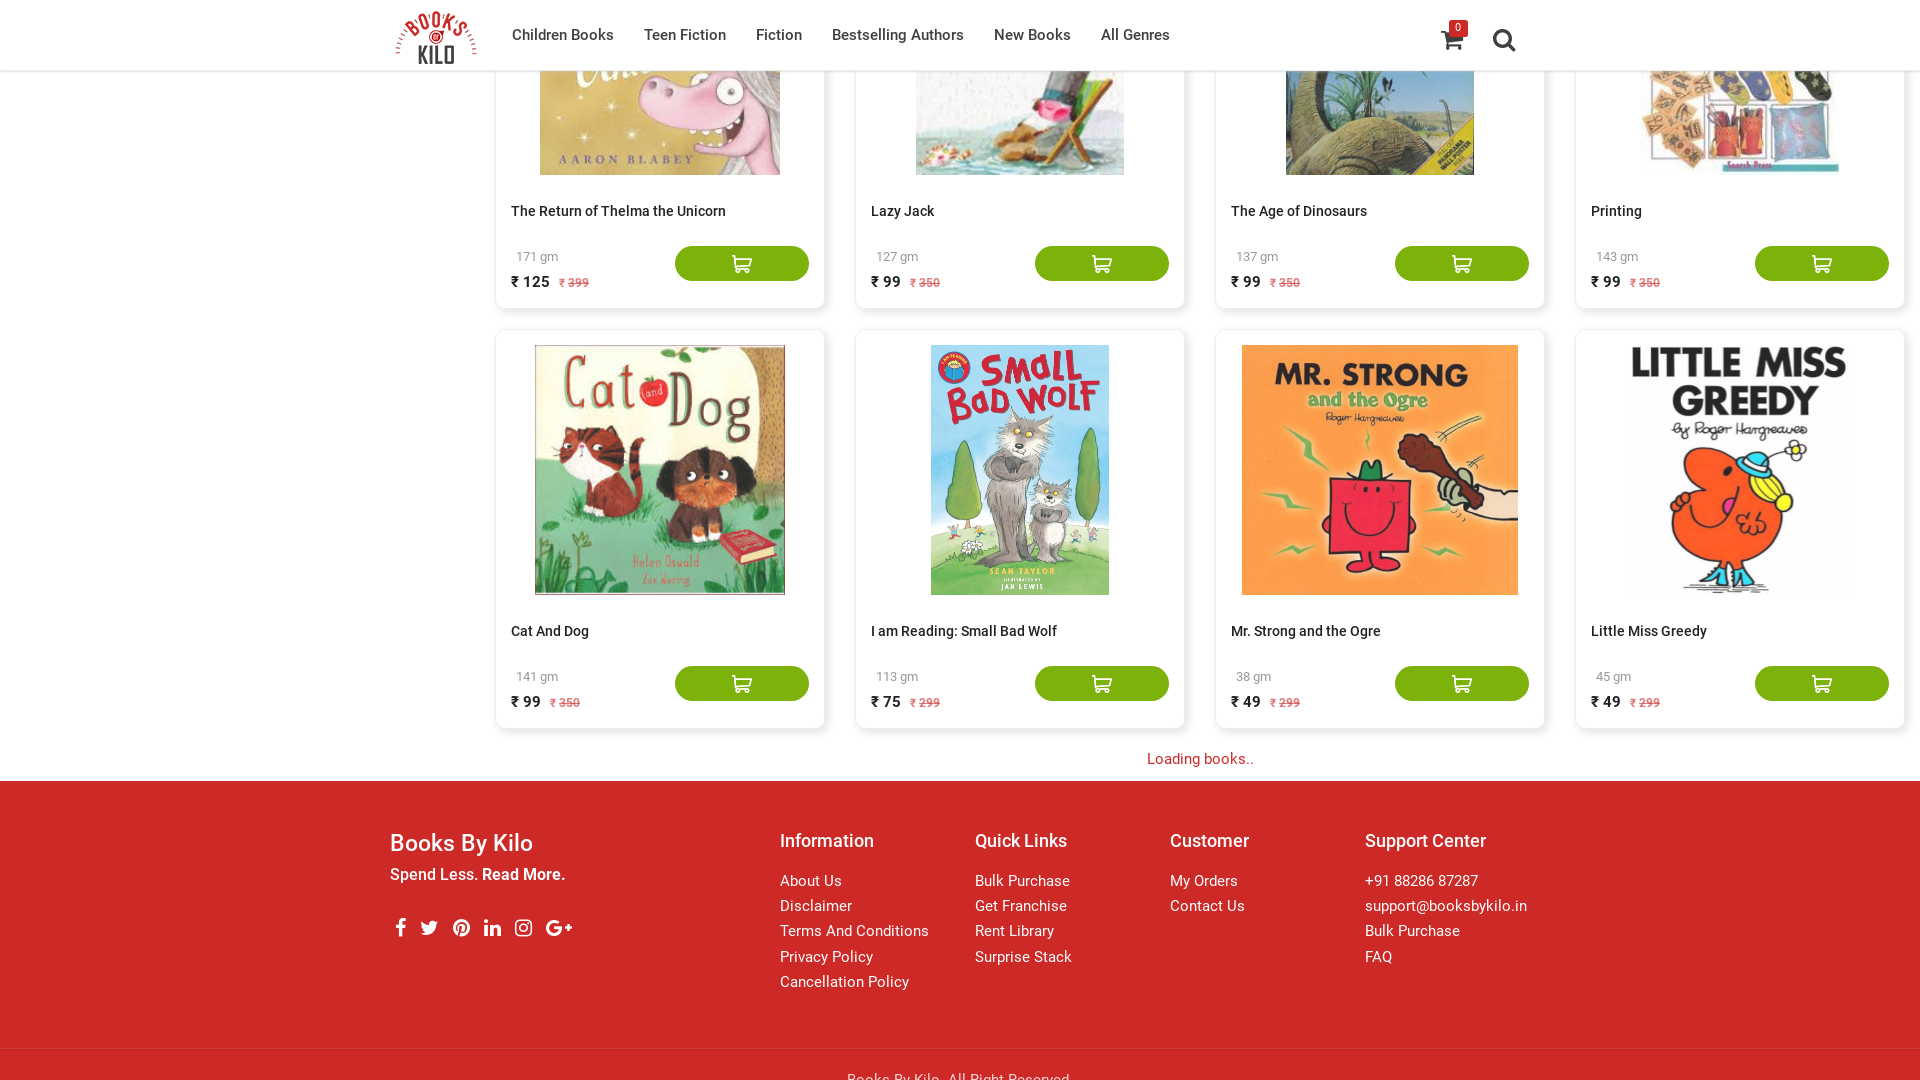

Waited 3 seconds for new content to load
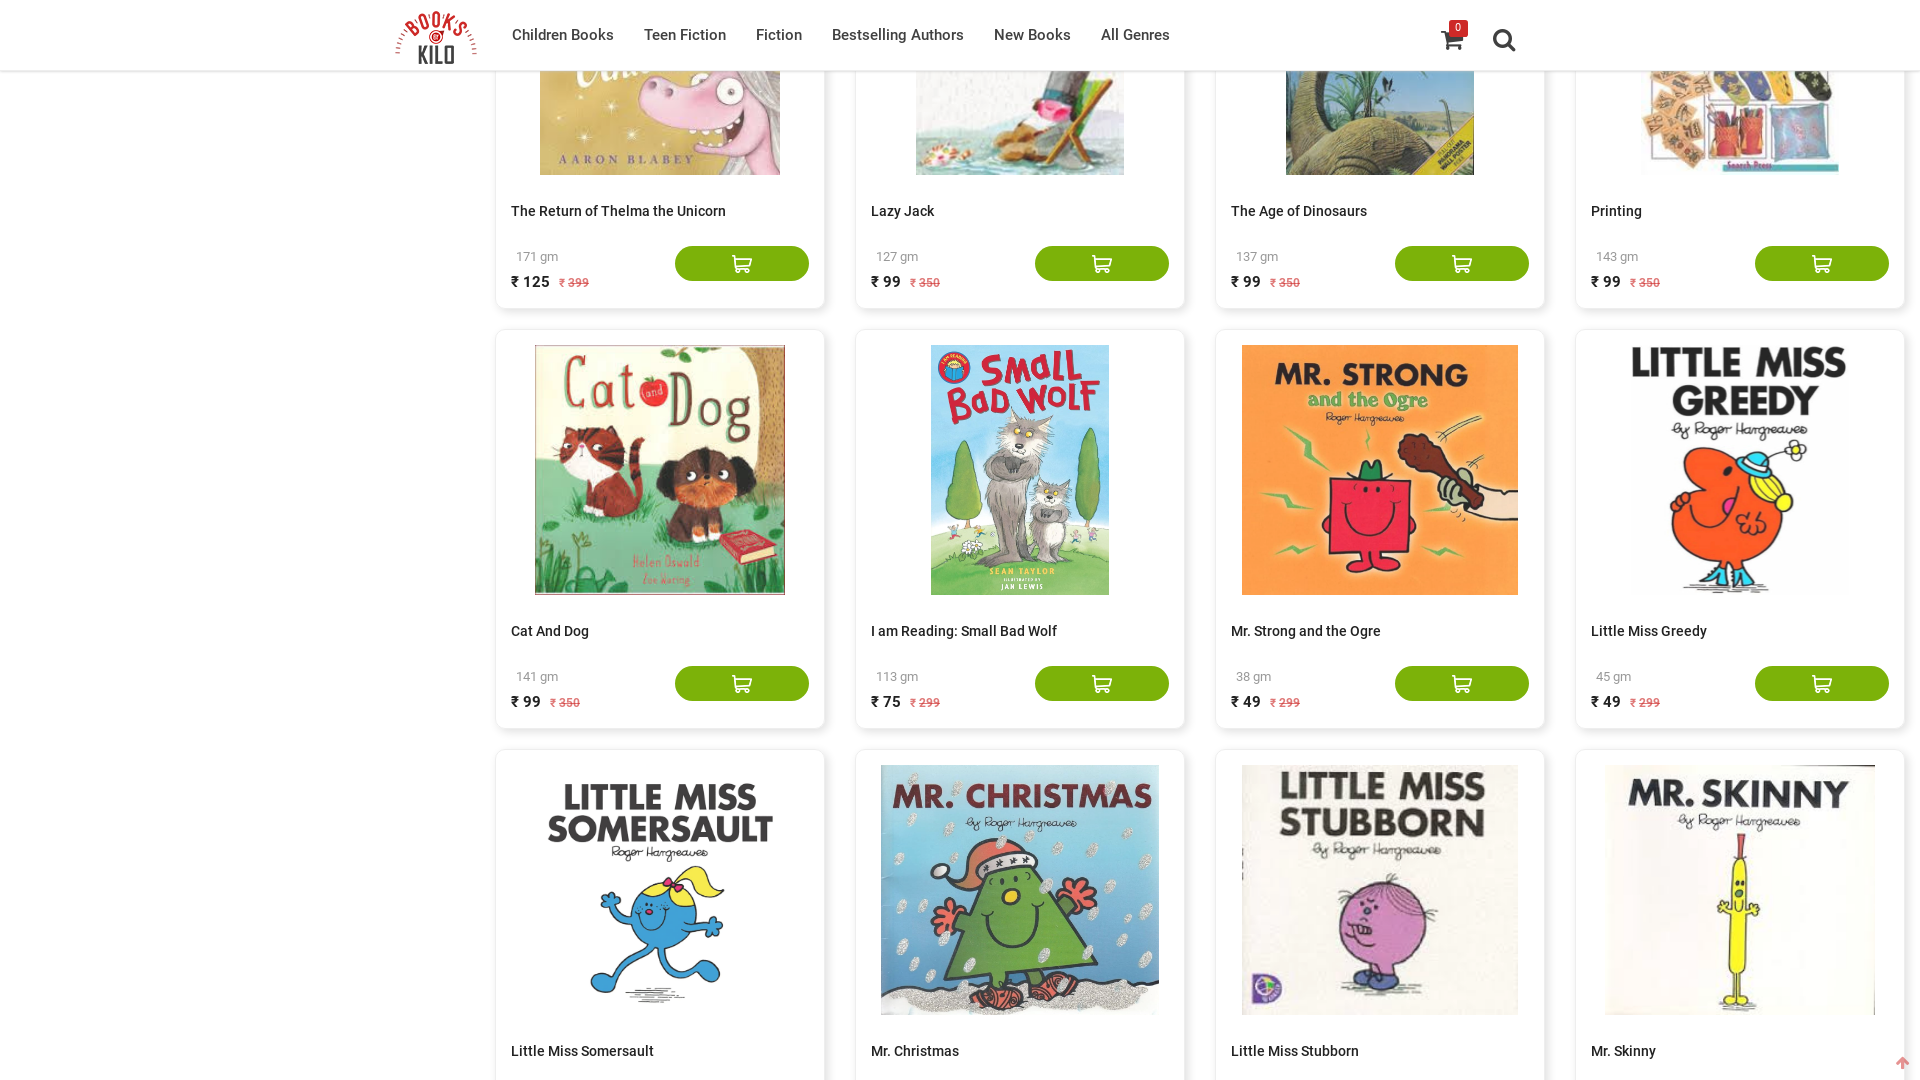

Counted book elements: 140 books currently visible
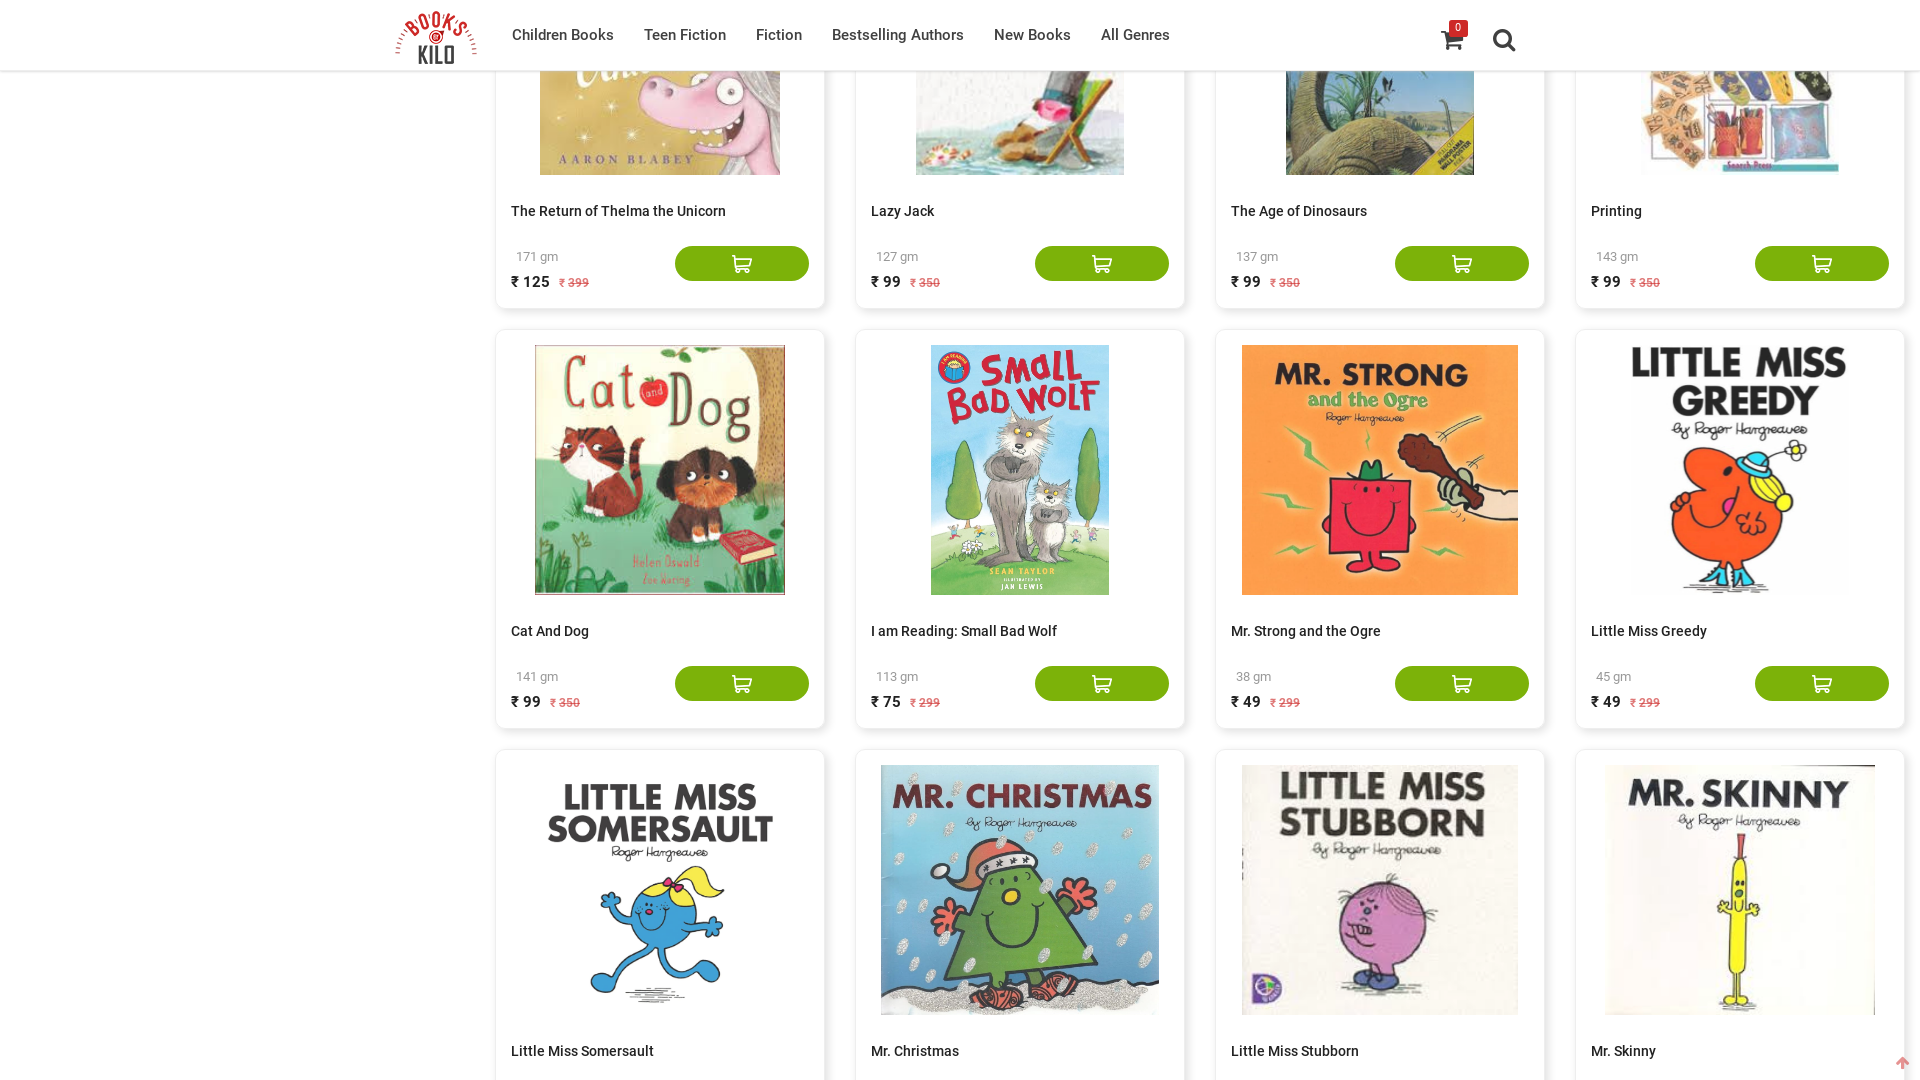

Scrolled to bottom of page
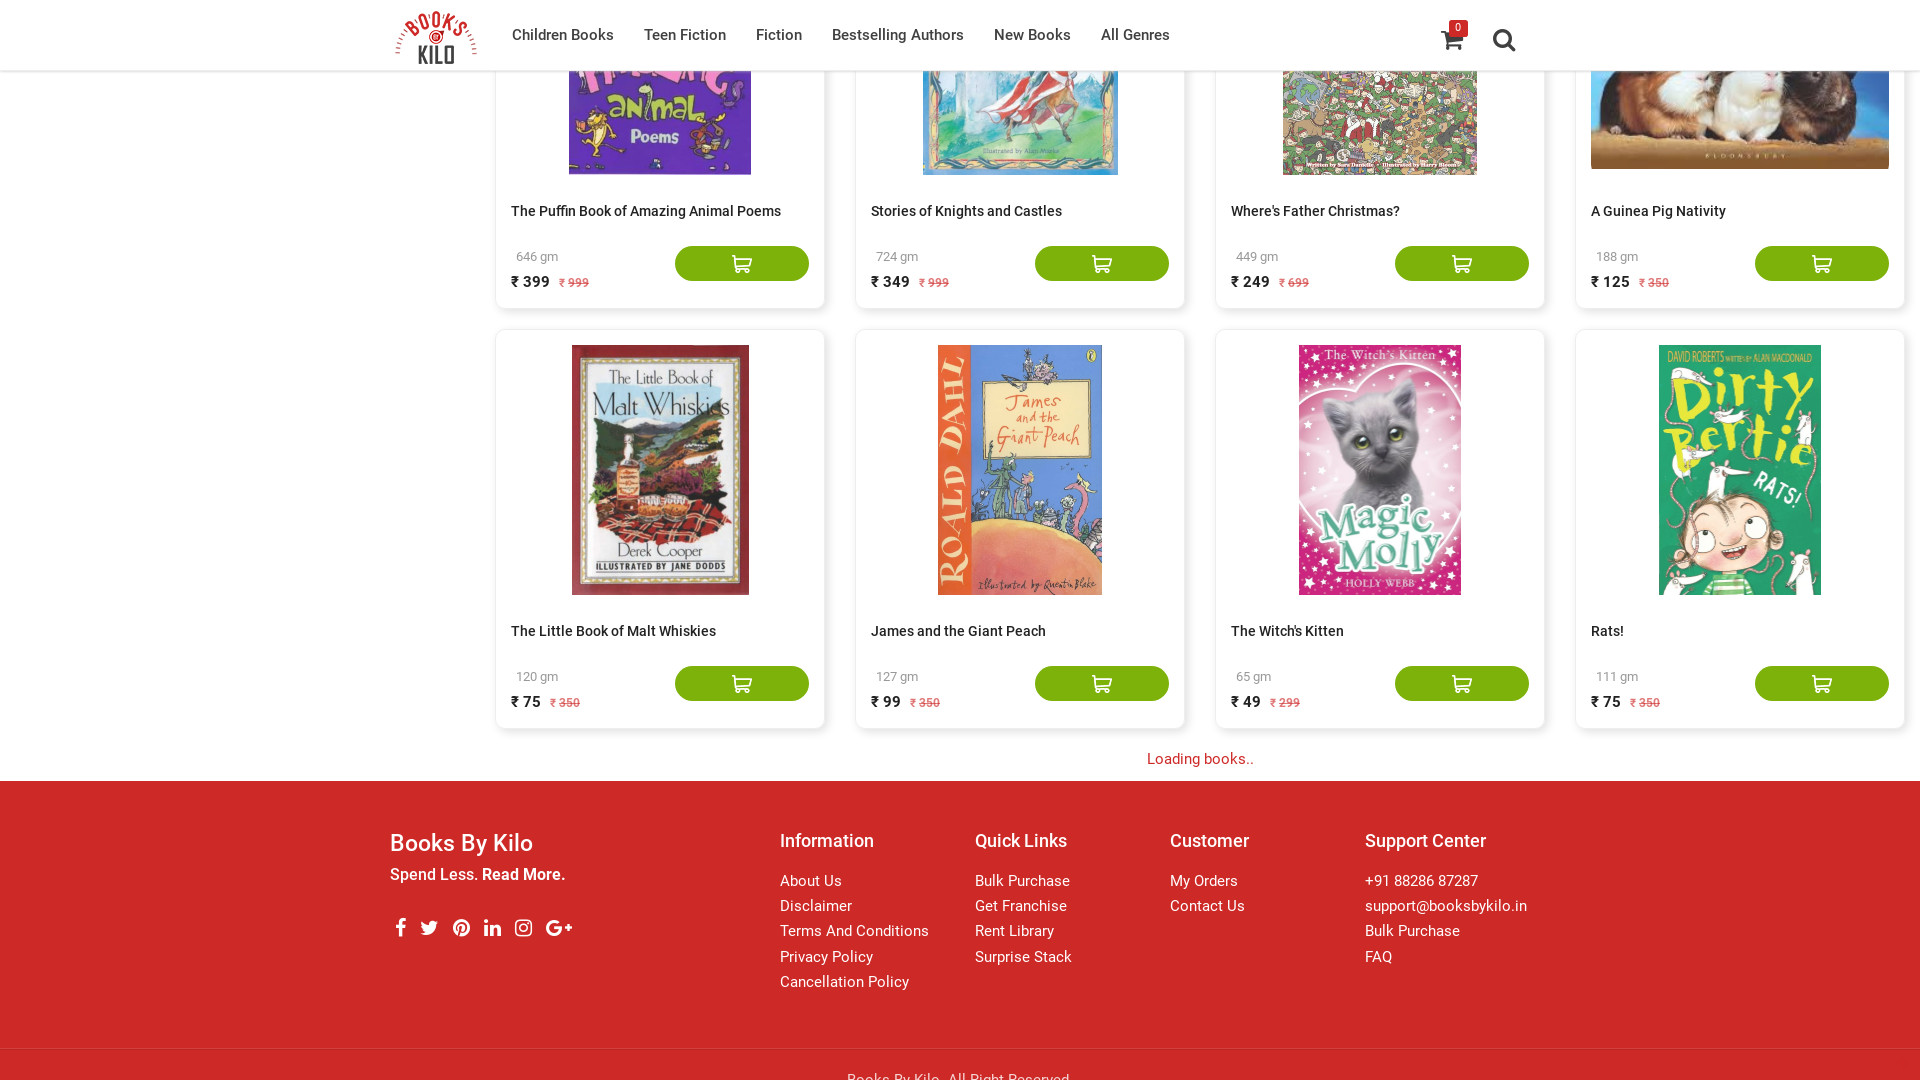

Waited 3 seconds for new content to load
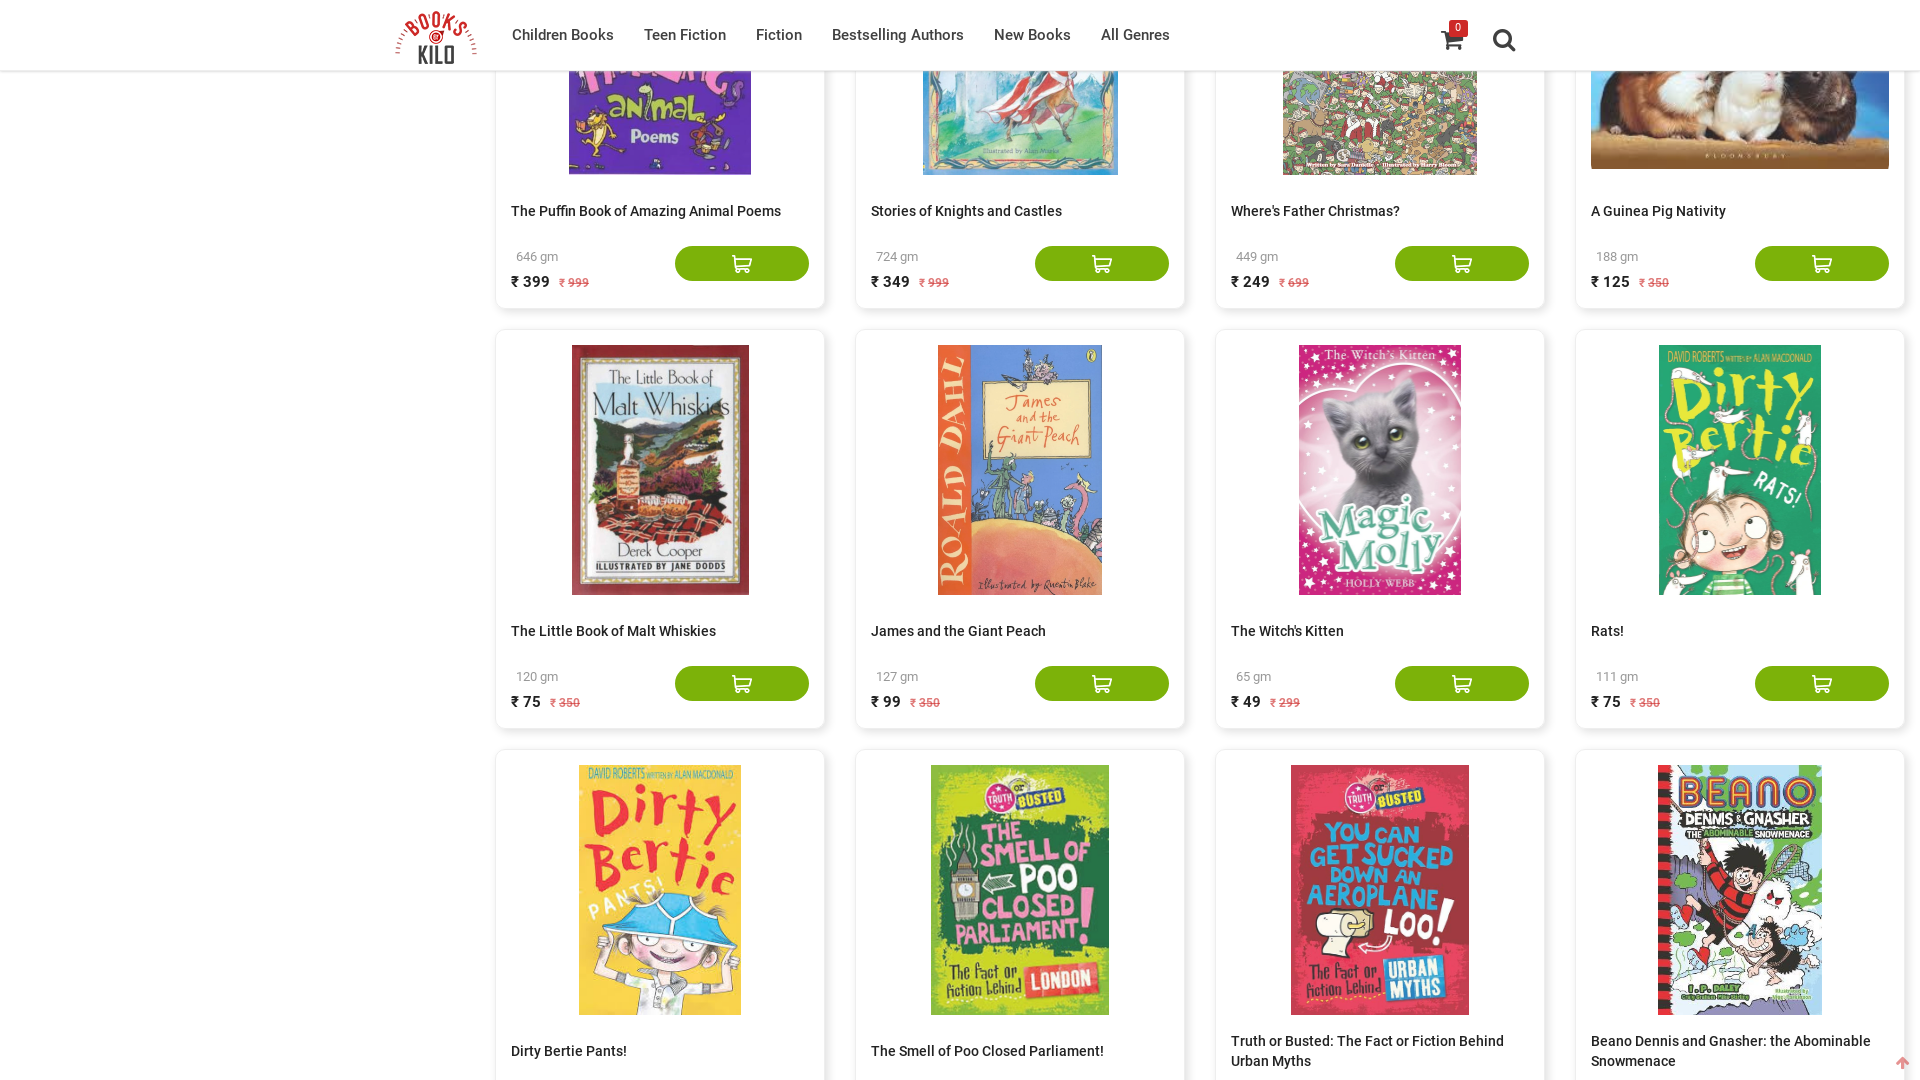

Counted book elements: 160 books currently visible
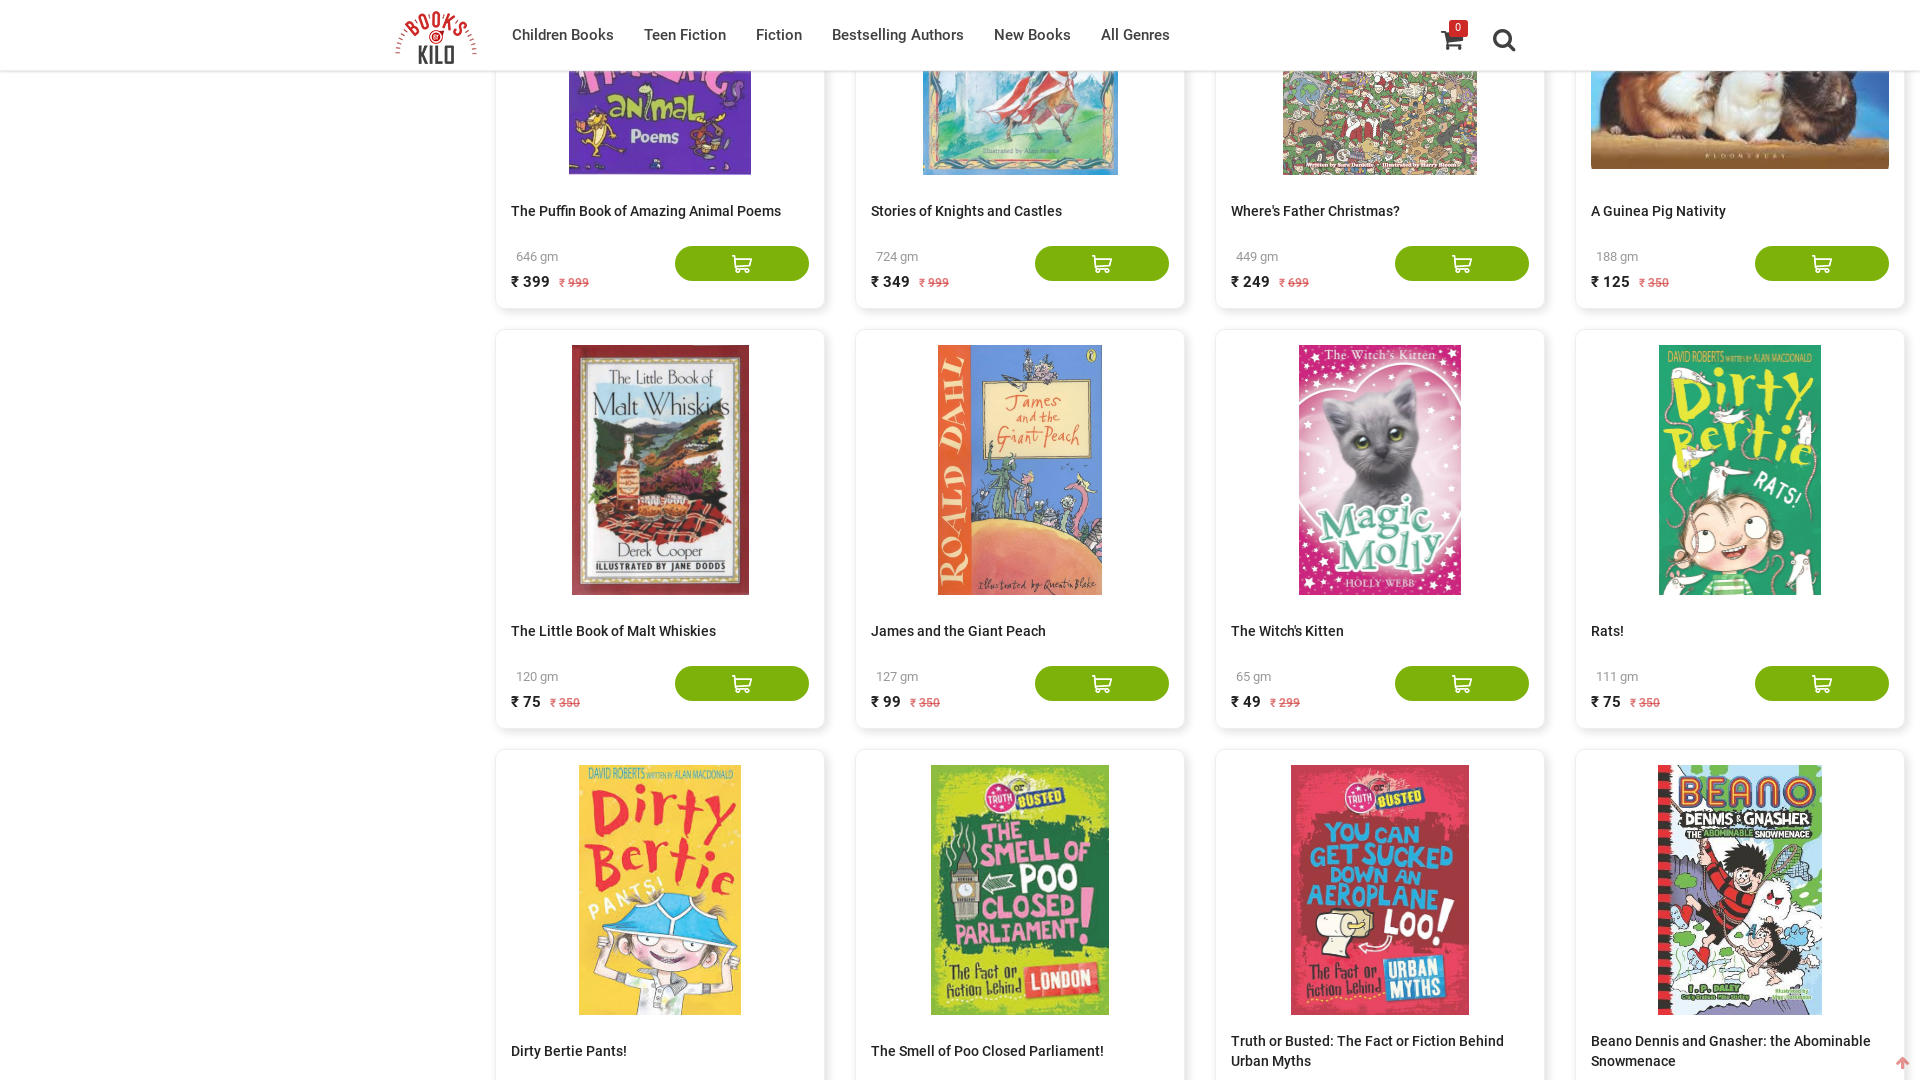

Scrolled to bottom of page
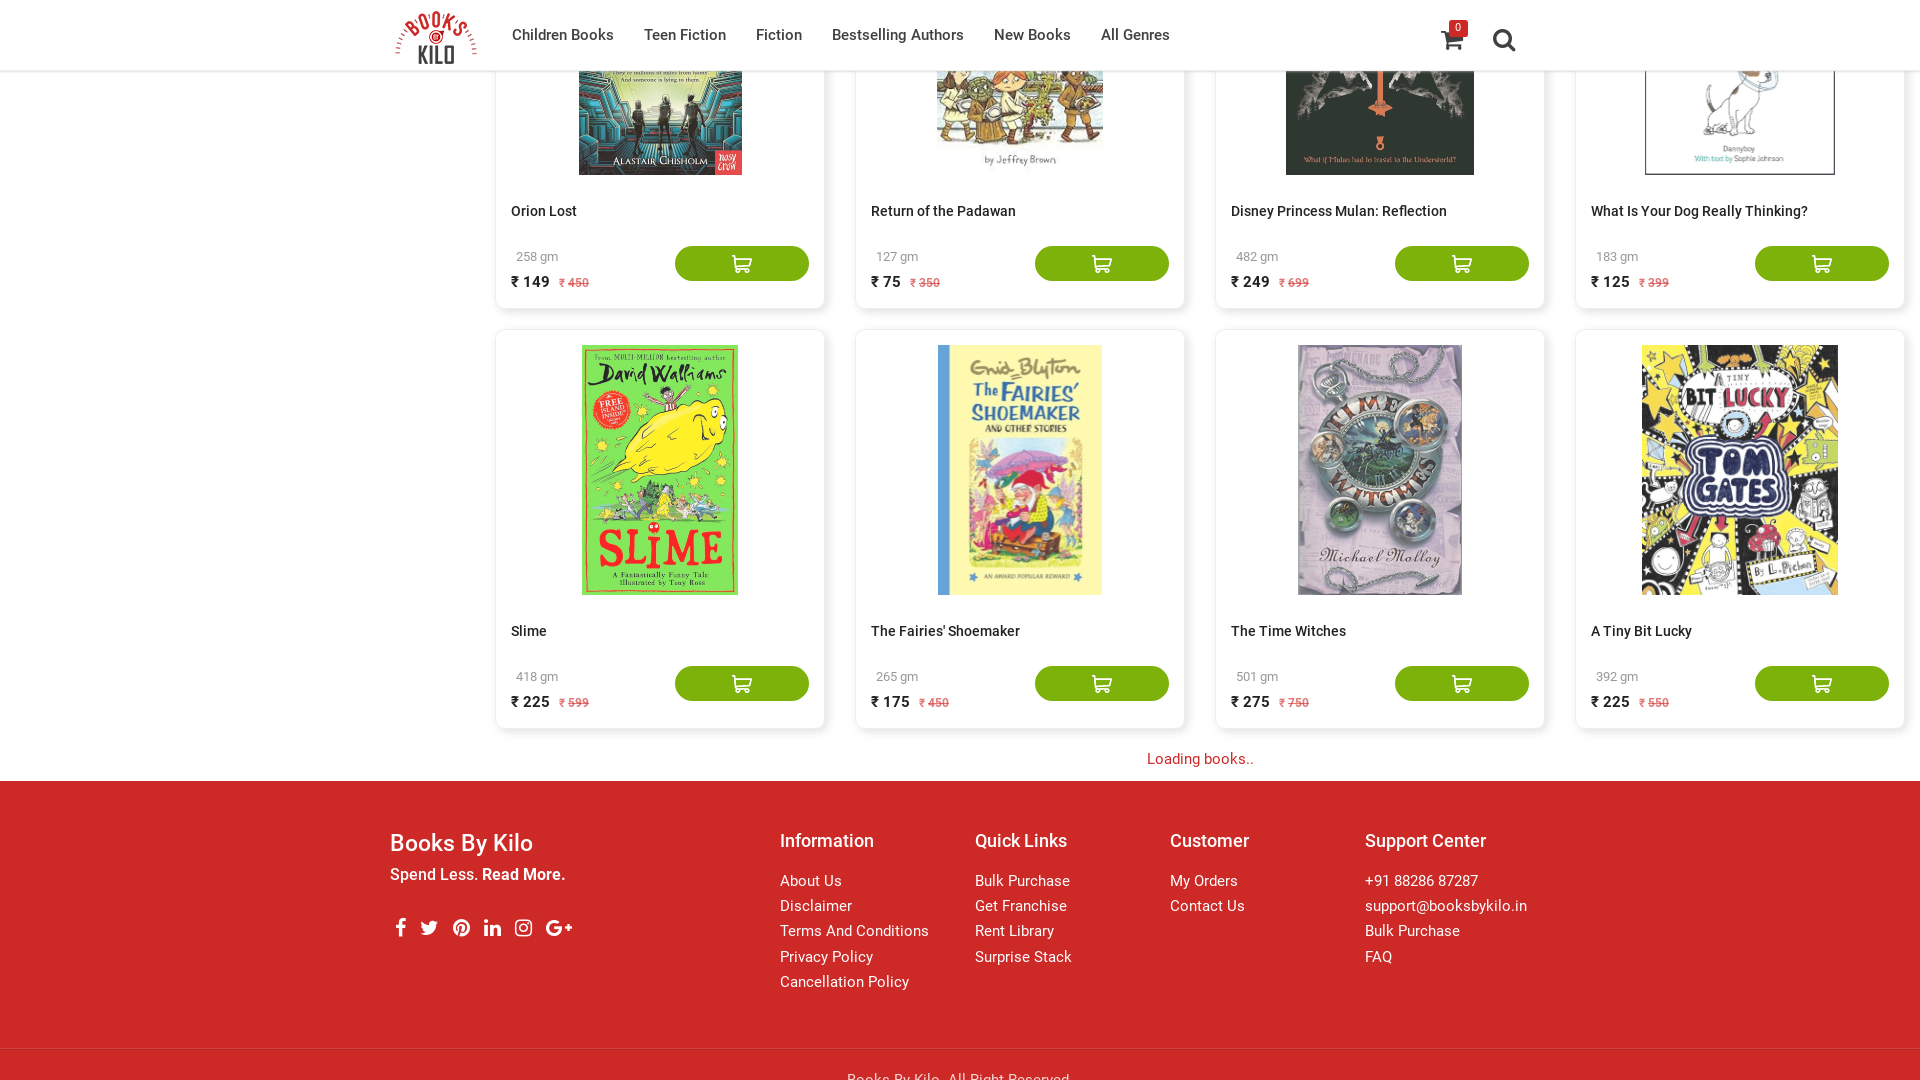

Waited 3 seconds for new content to load
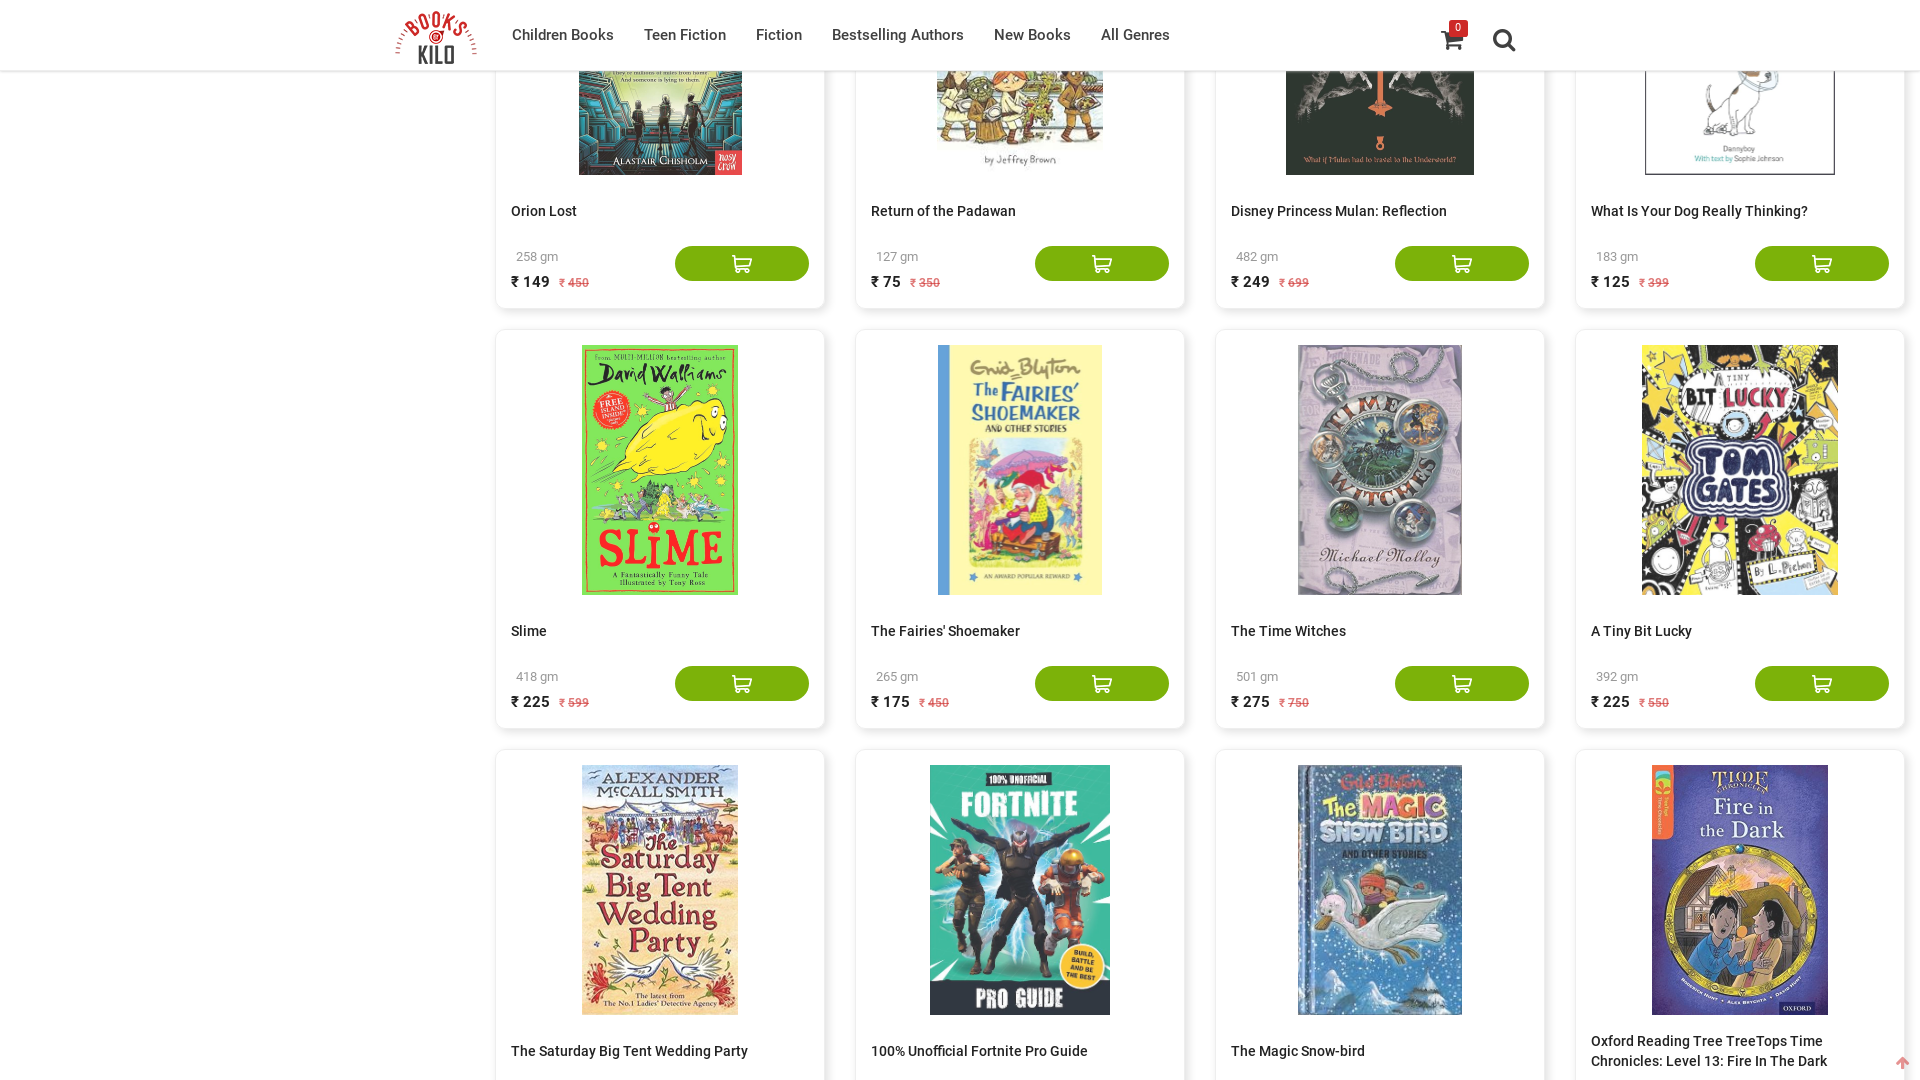

Counted book elements: 180 books currently visible
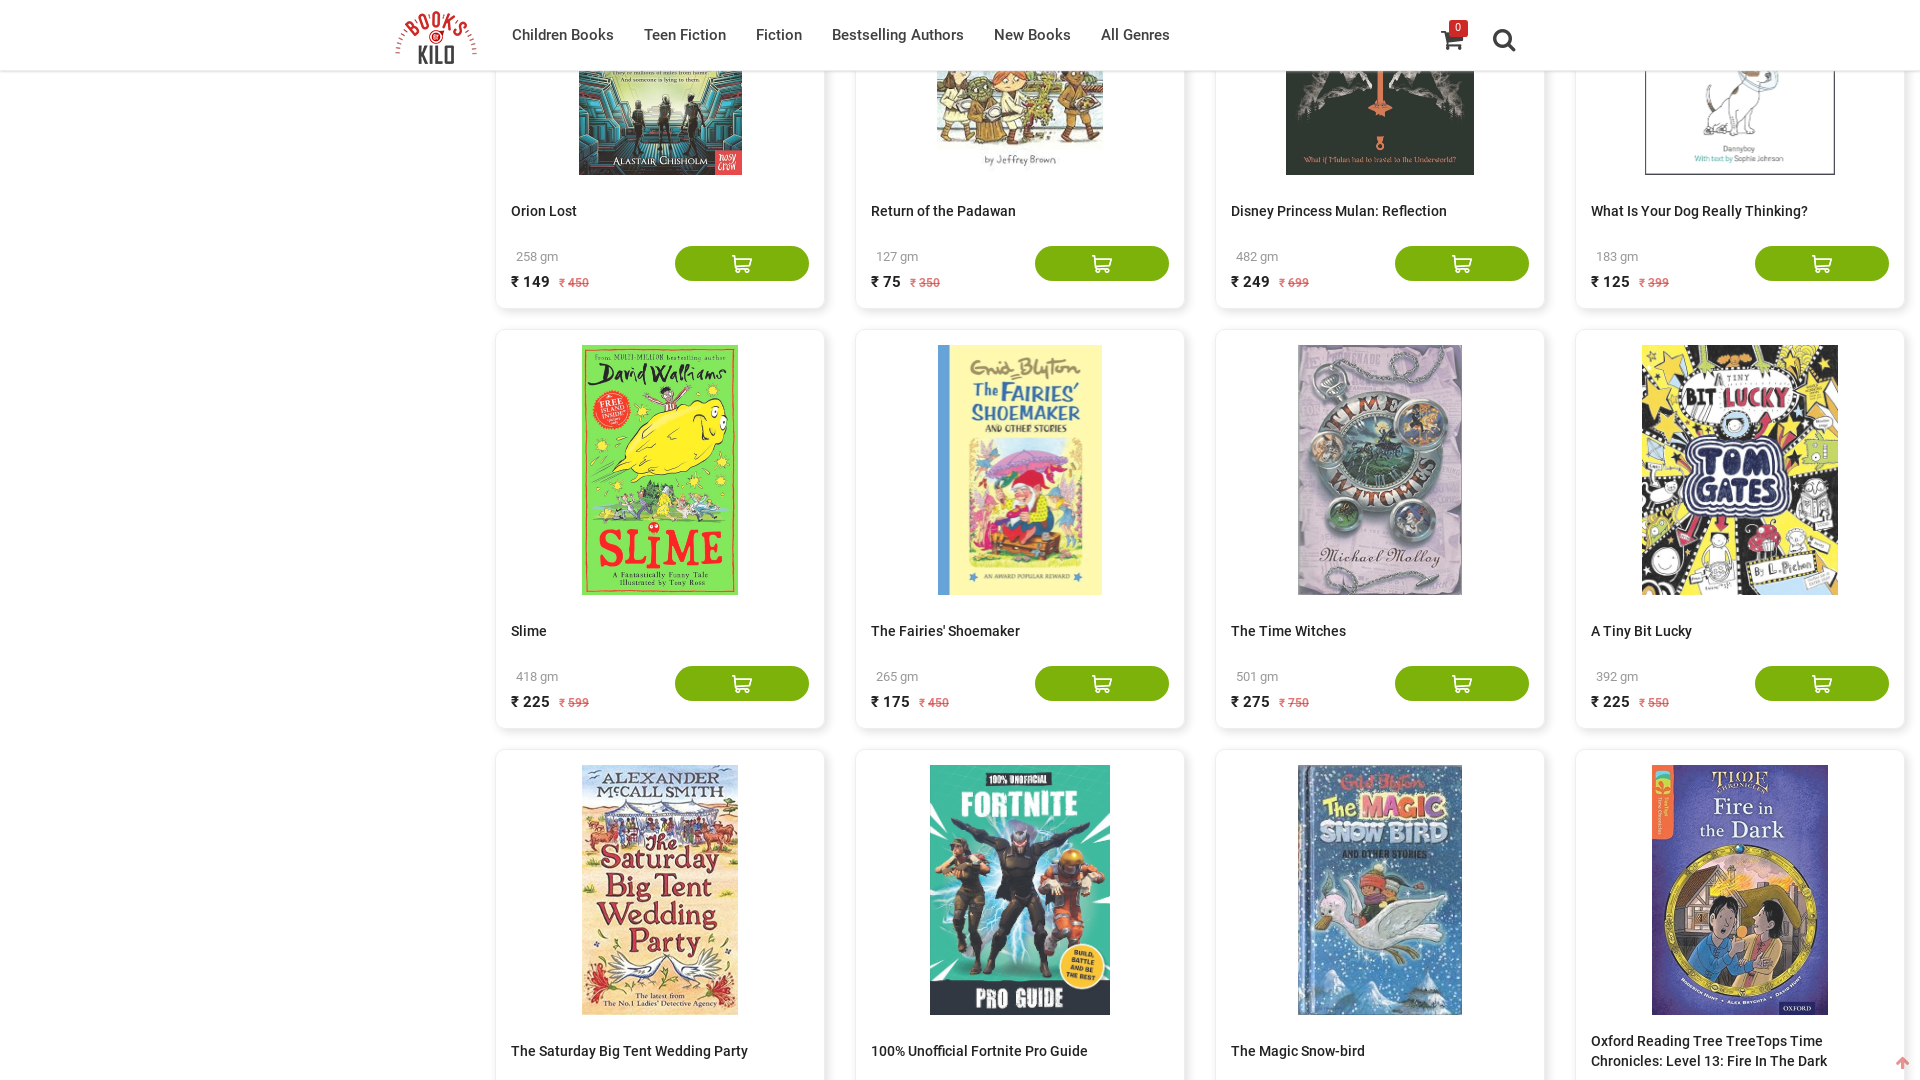

Scrolled to bottom of page
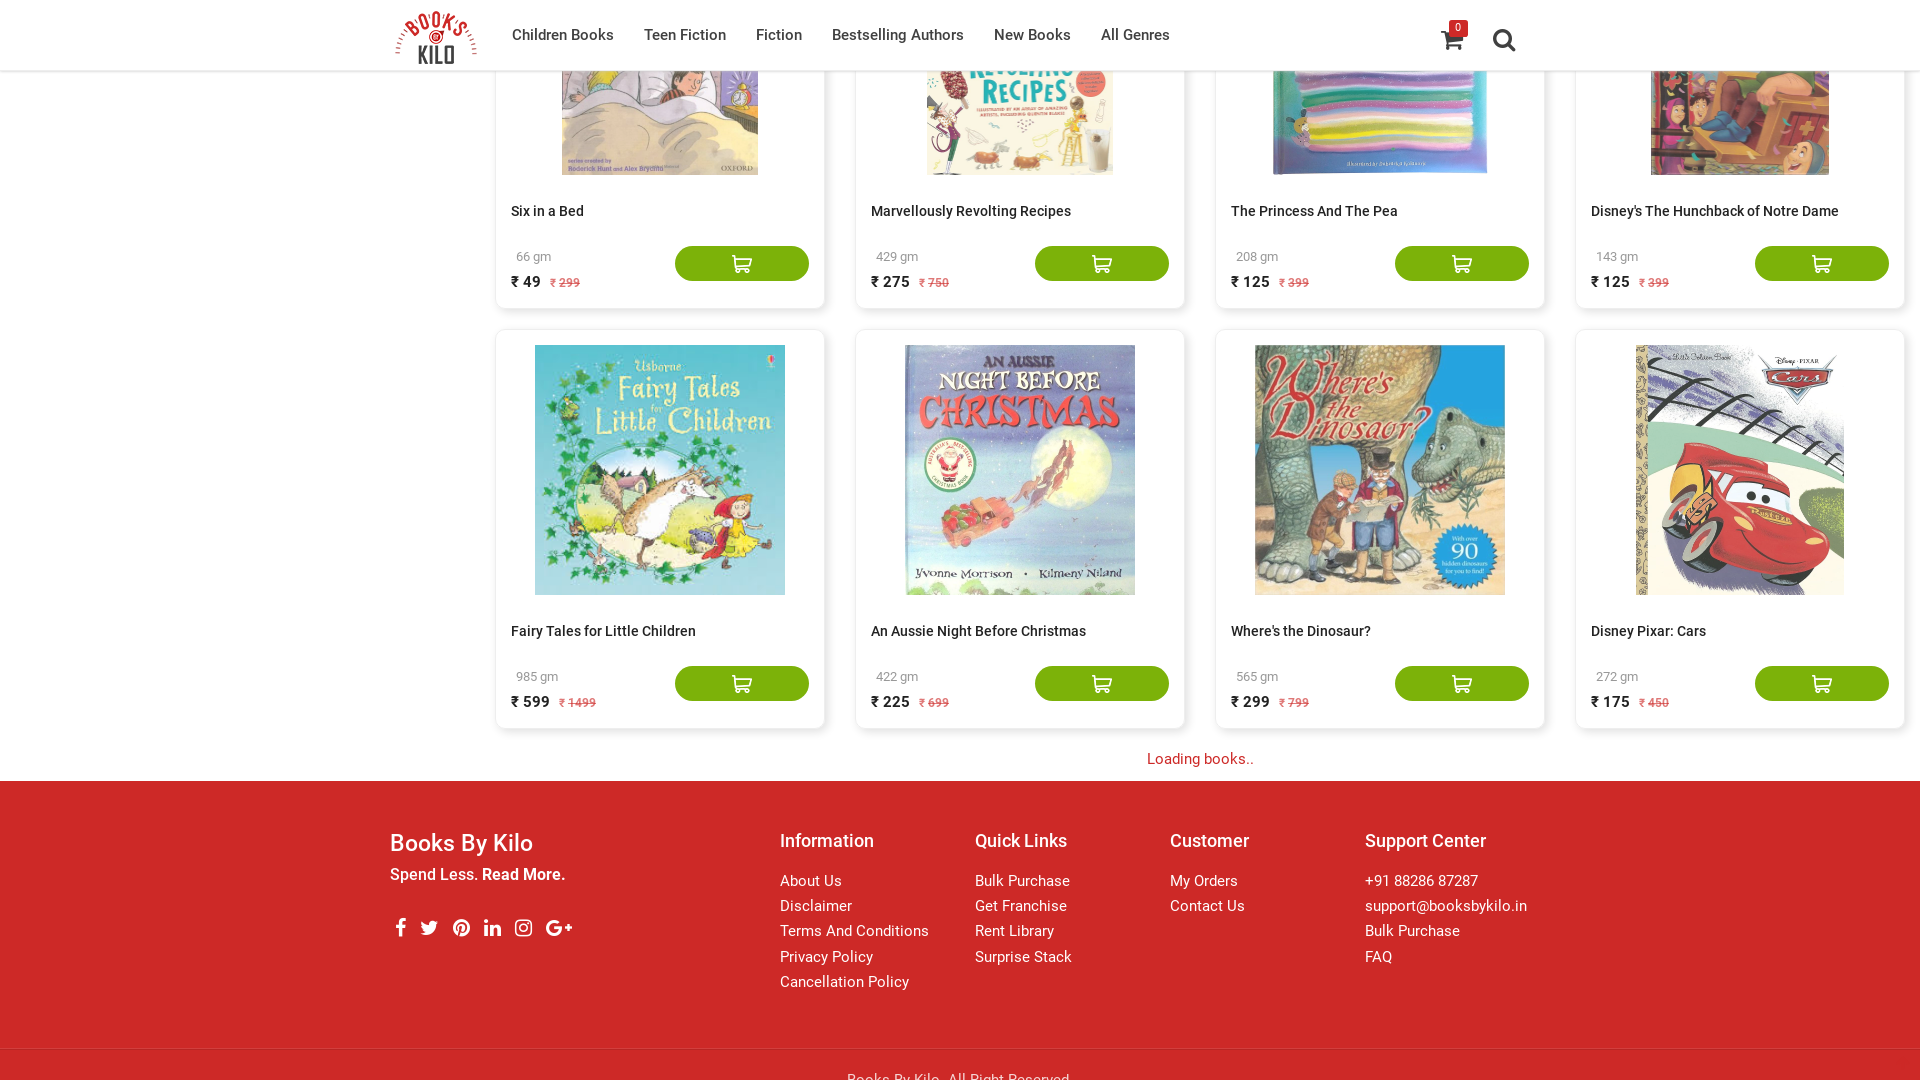

Waited 3 seconds for new content to load
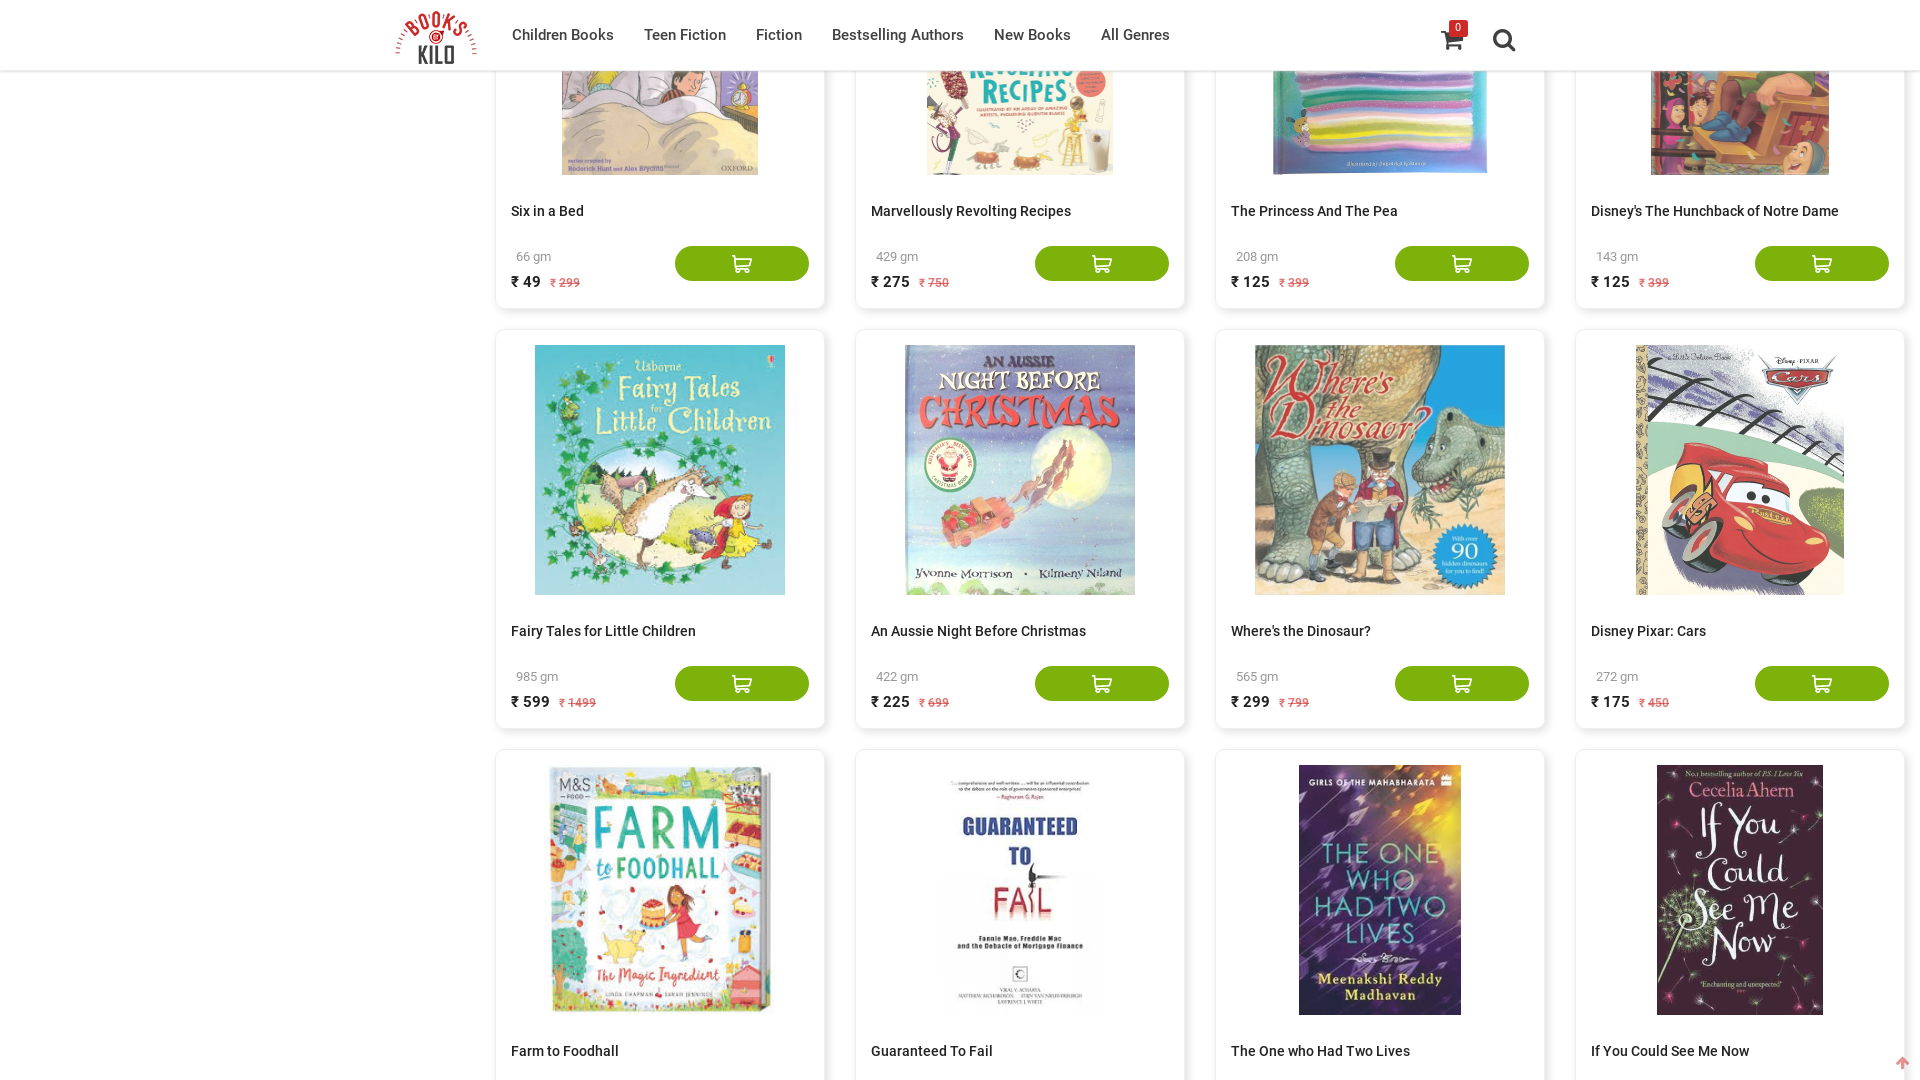

Counted book elements: 200 books currently visible
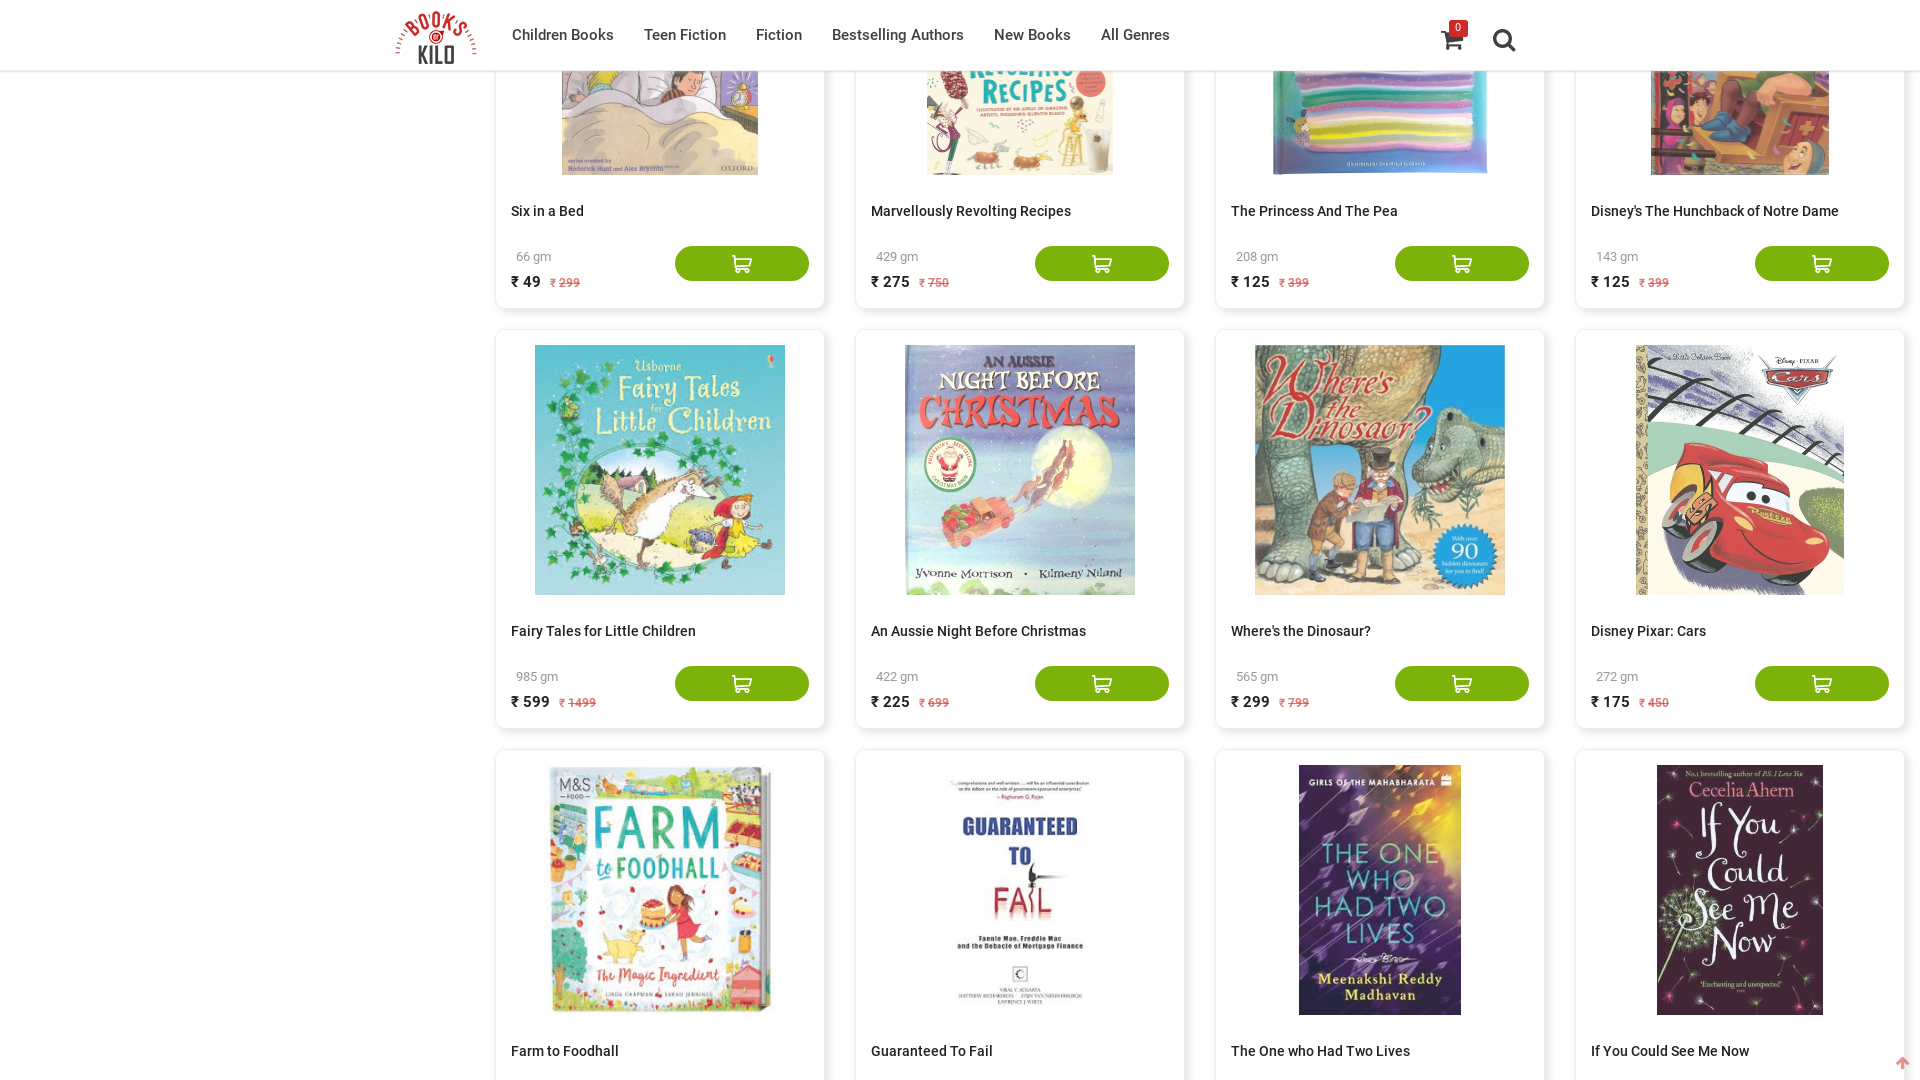

Scrolled to bottom of page
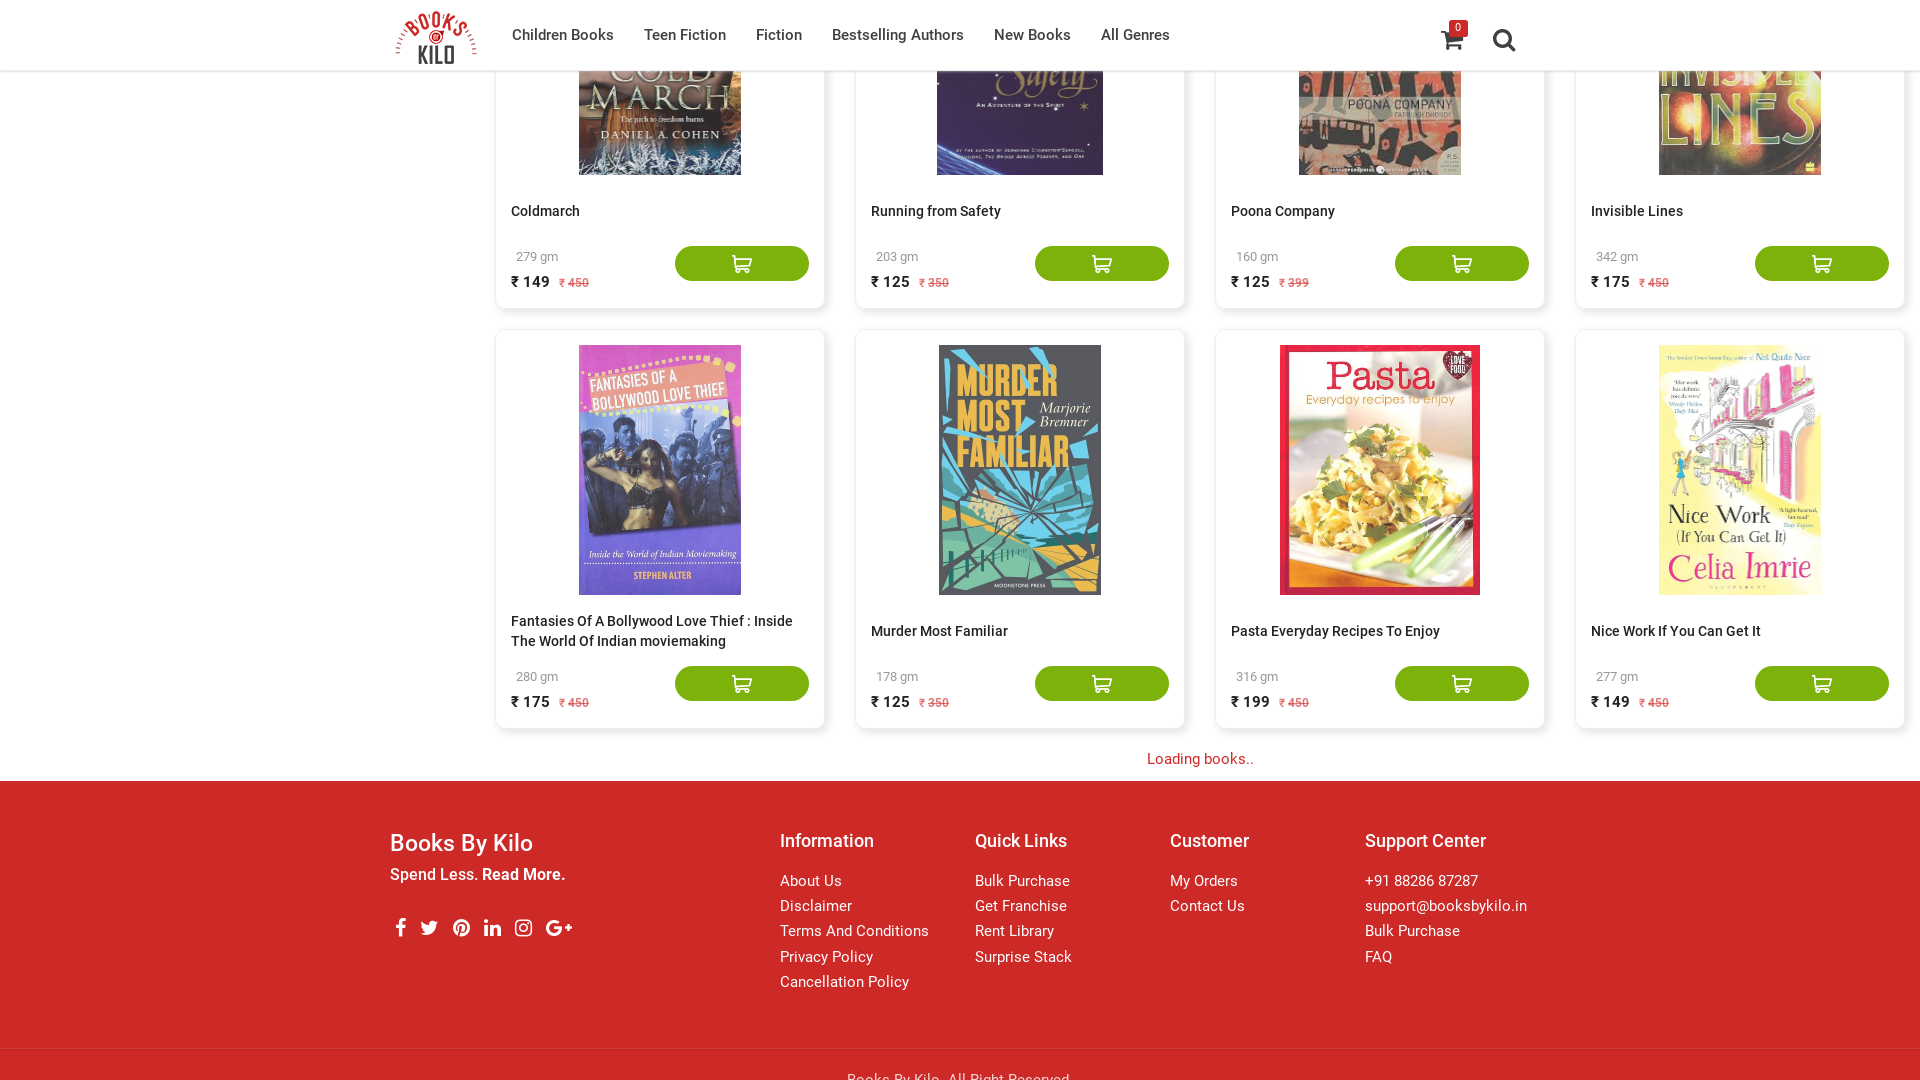

Waited 3 seconds for new content to load
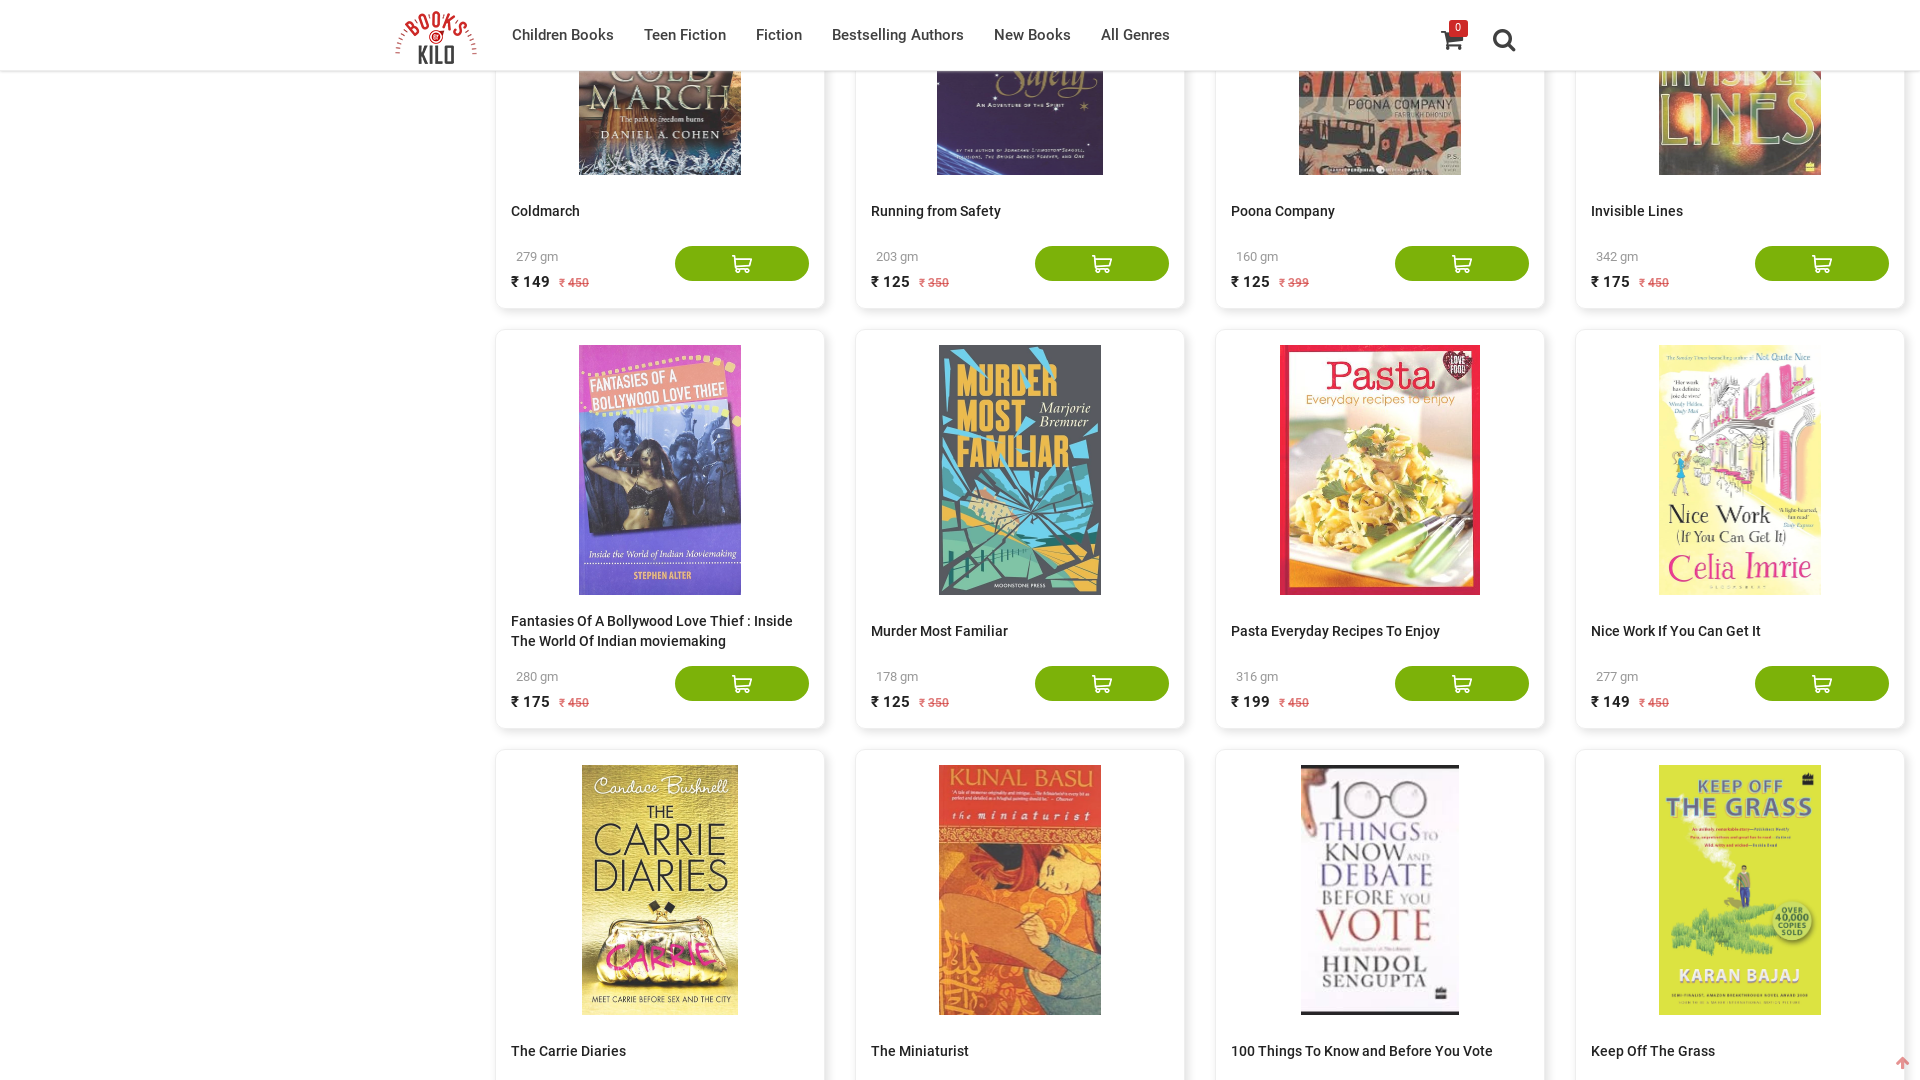

Final wait for remaining book elements to ensure all content loaded
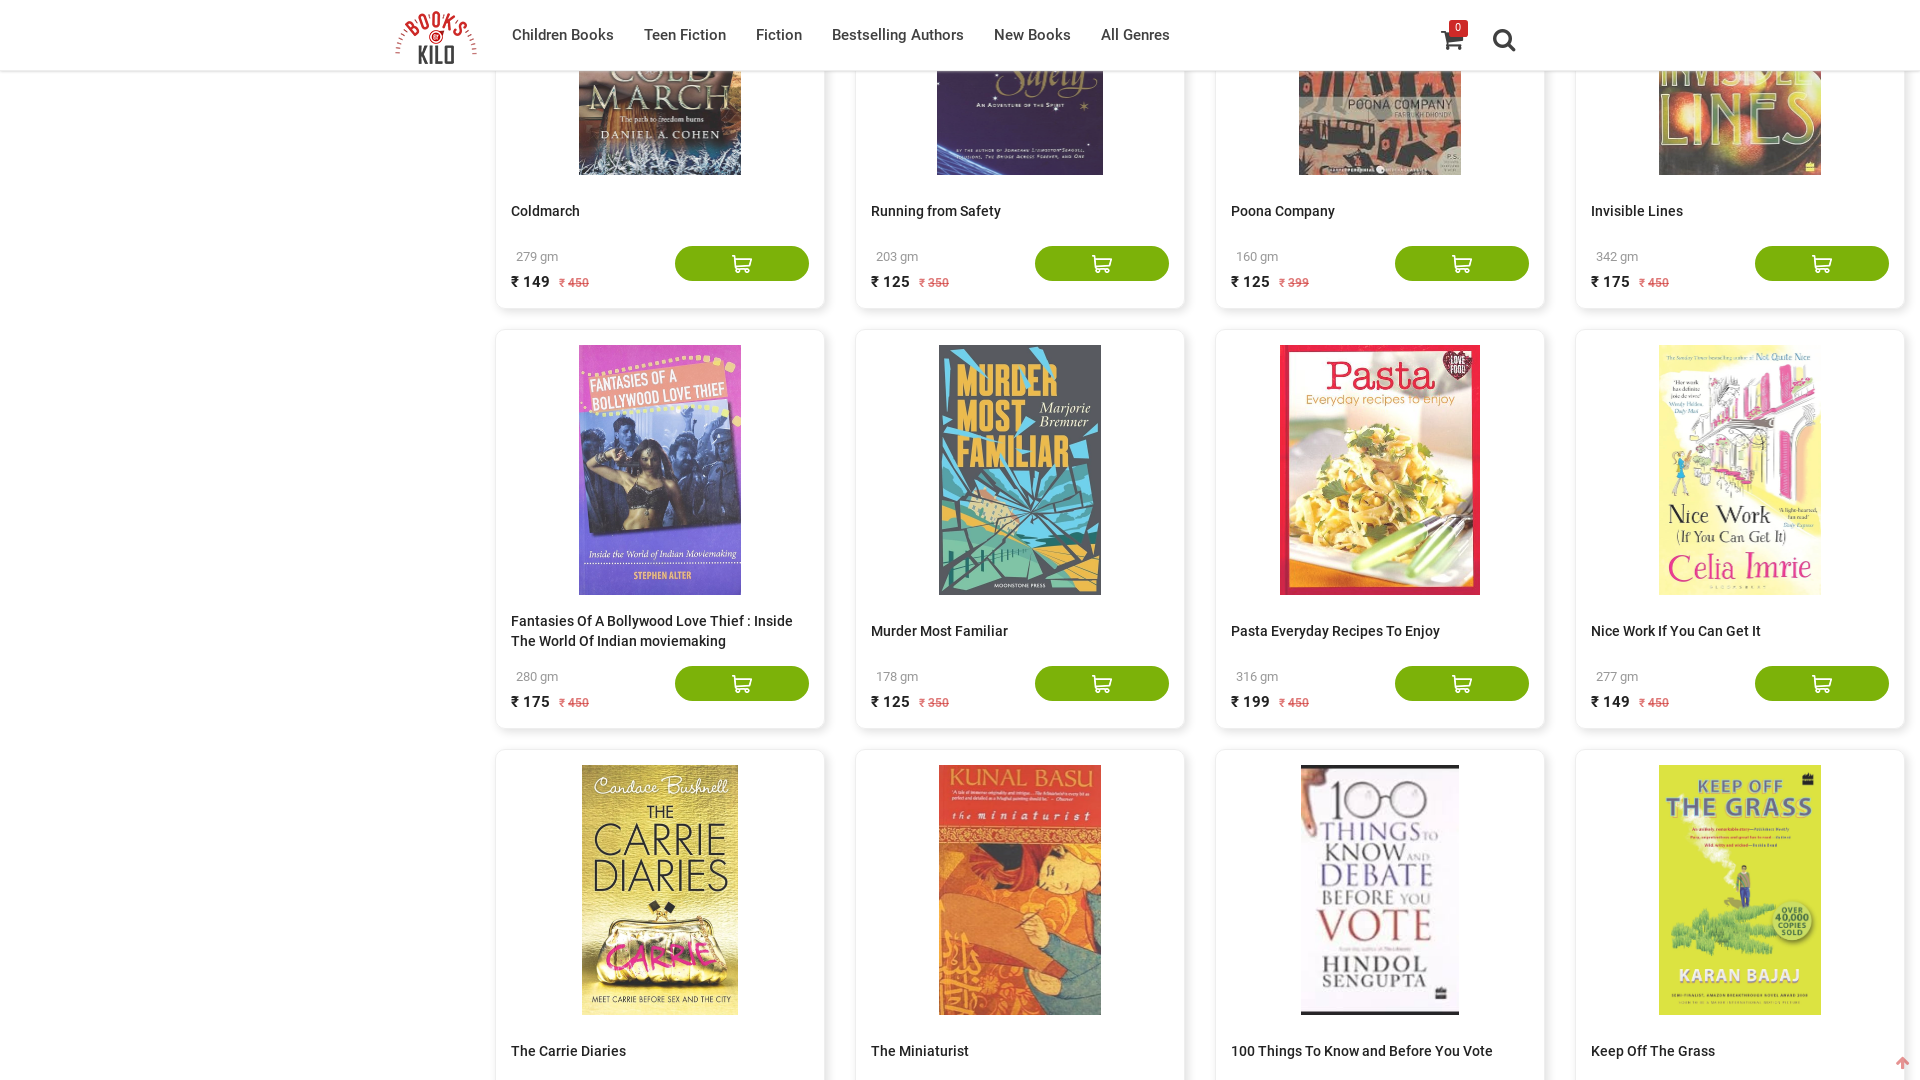

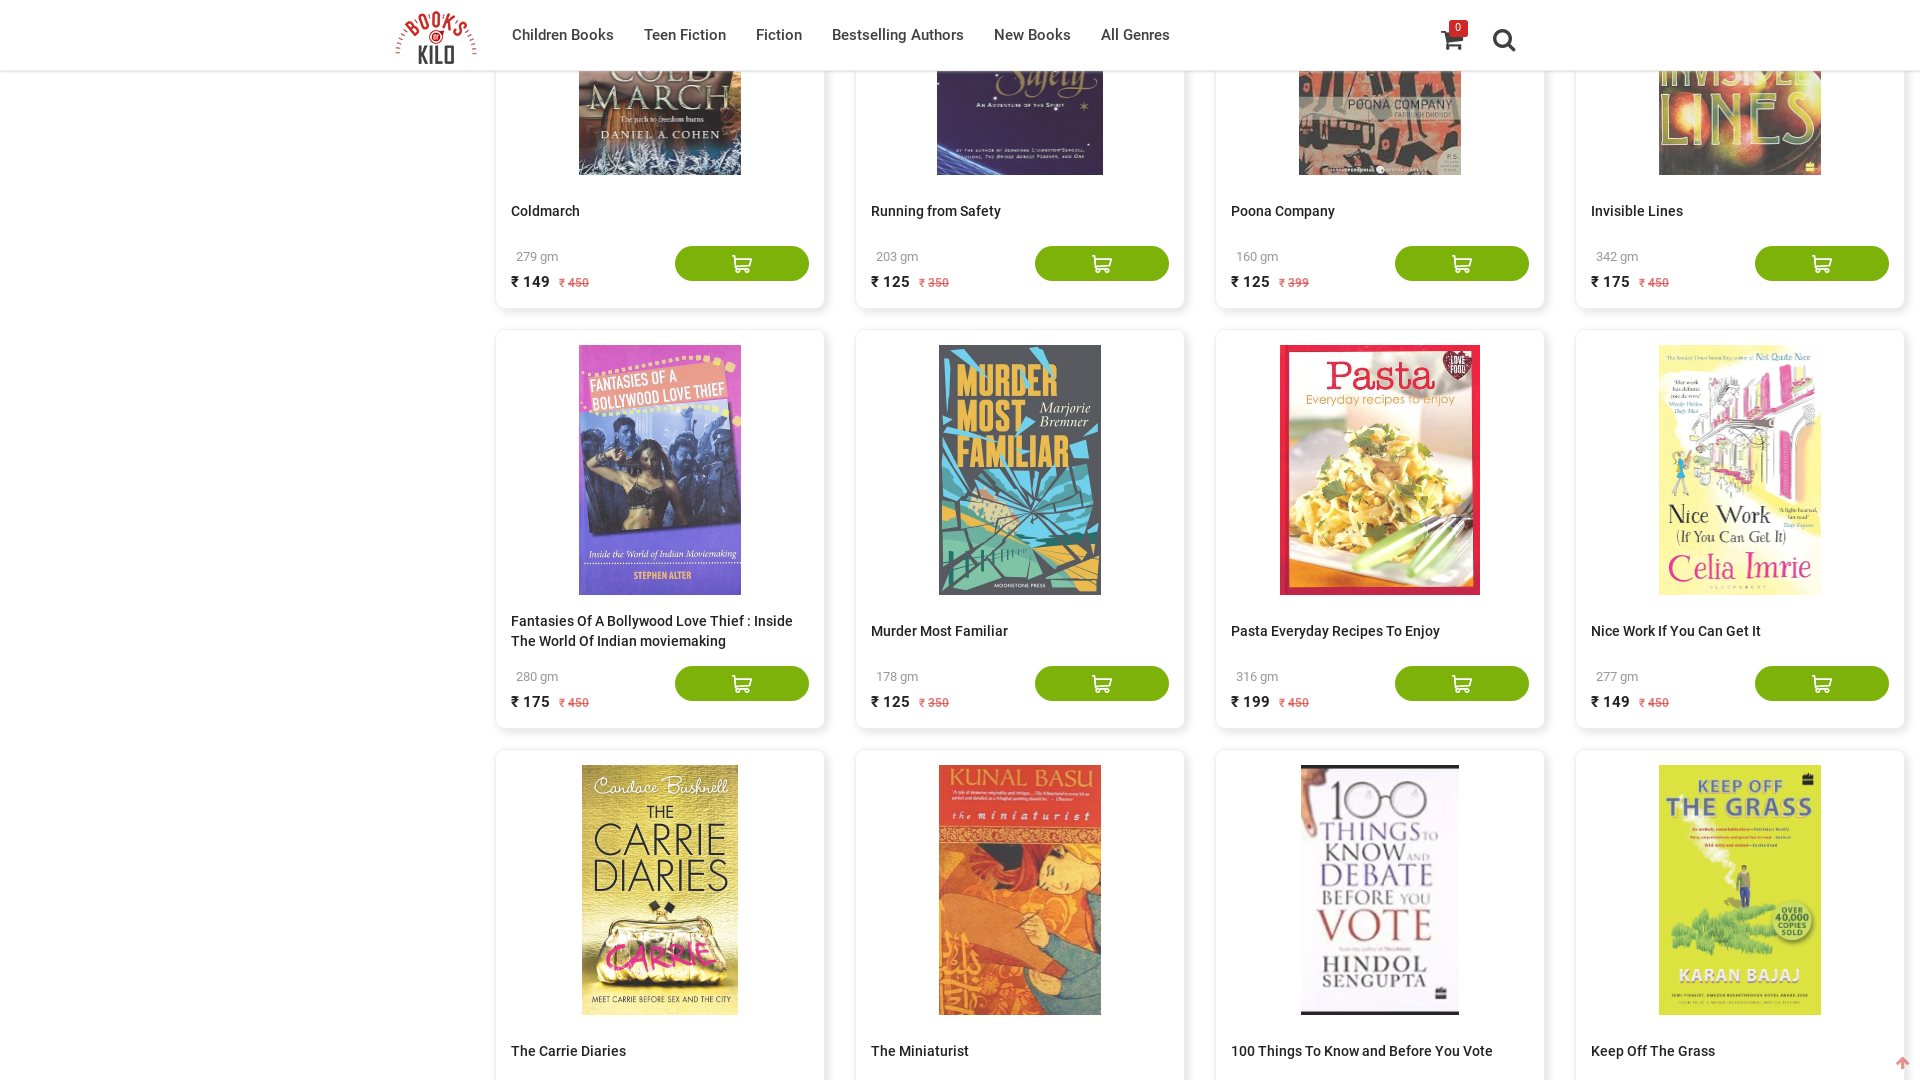